Automates playing the 2048 game by sending arrow key commands in a loop pattern and clicking retry when the game ends

Starting URL: https://gabrielecirulli.github.io/2048/

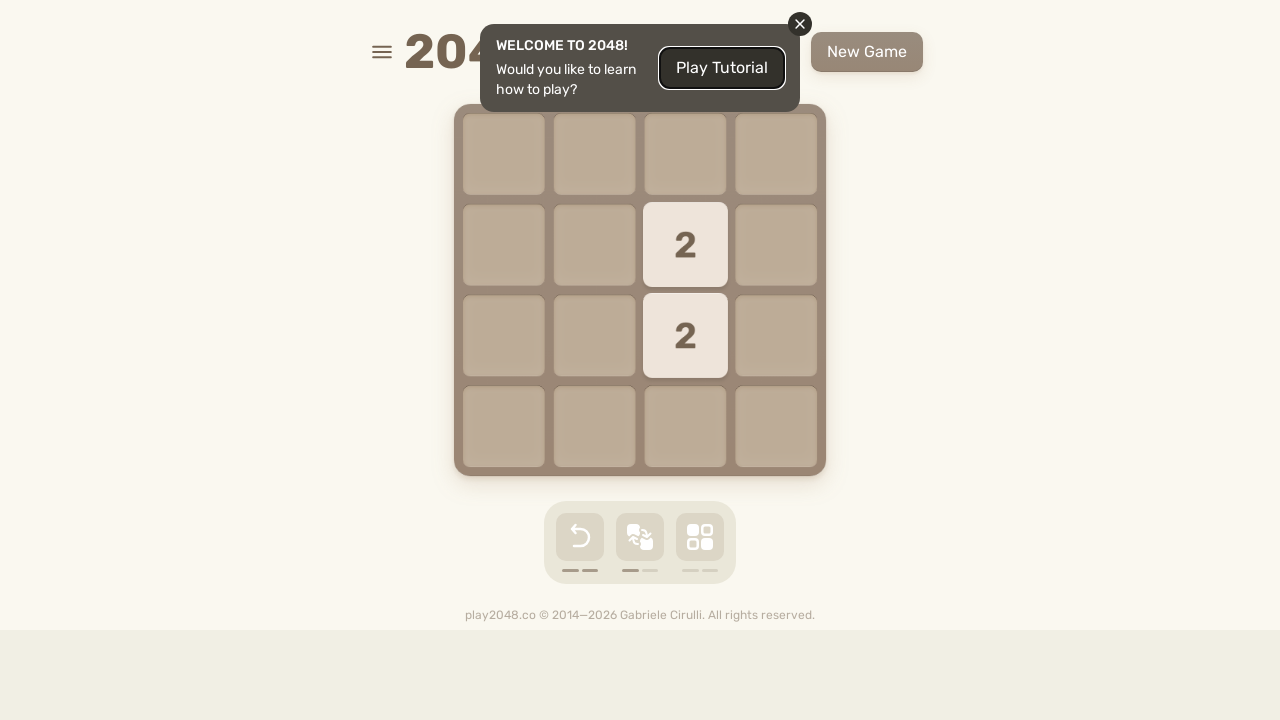

Clicked on game area to focus at (640, 360) on body
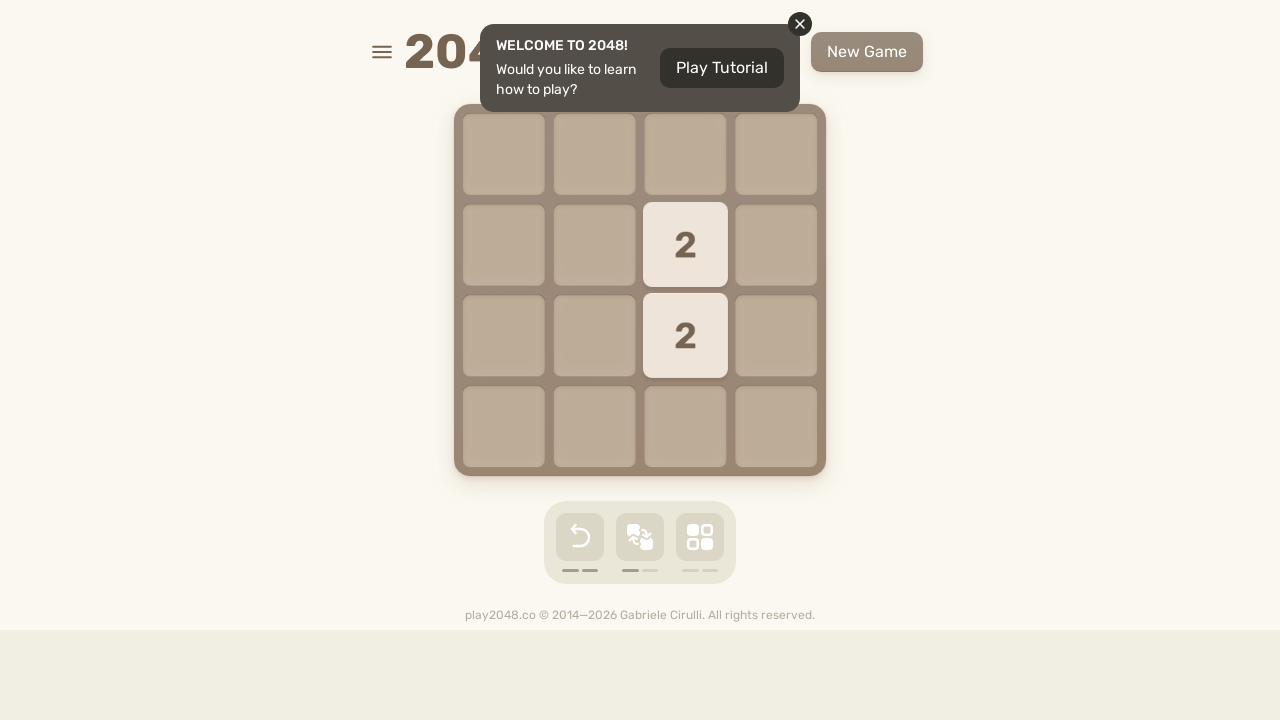

Pressed ArrowUp key
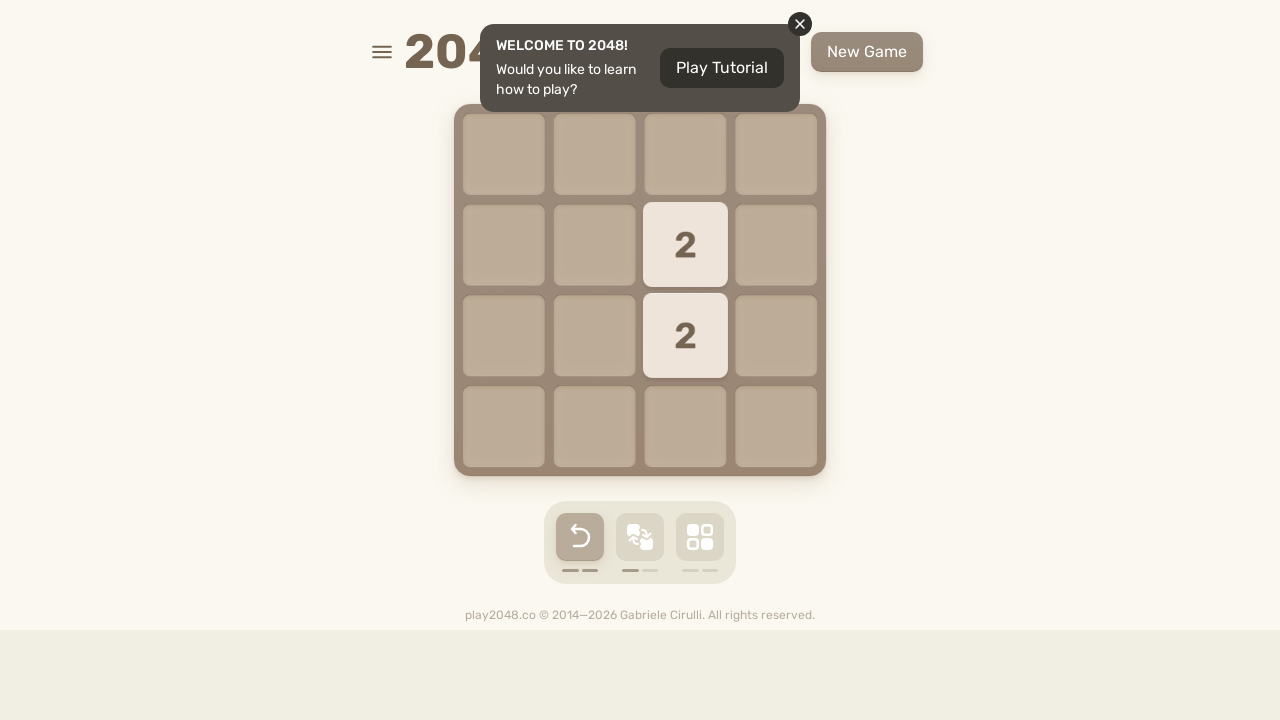

Pressed ArrowRight key
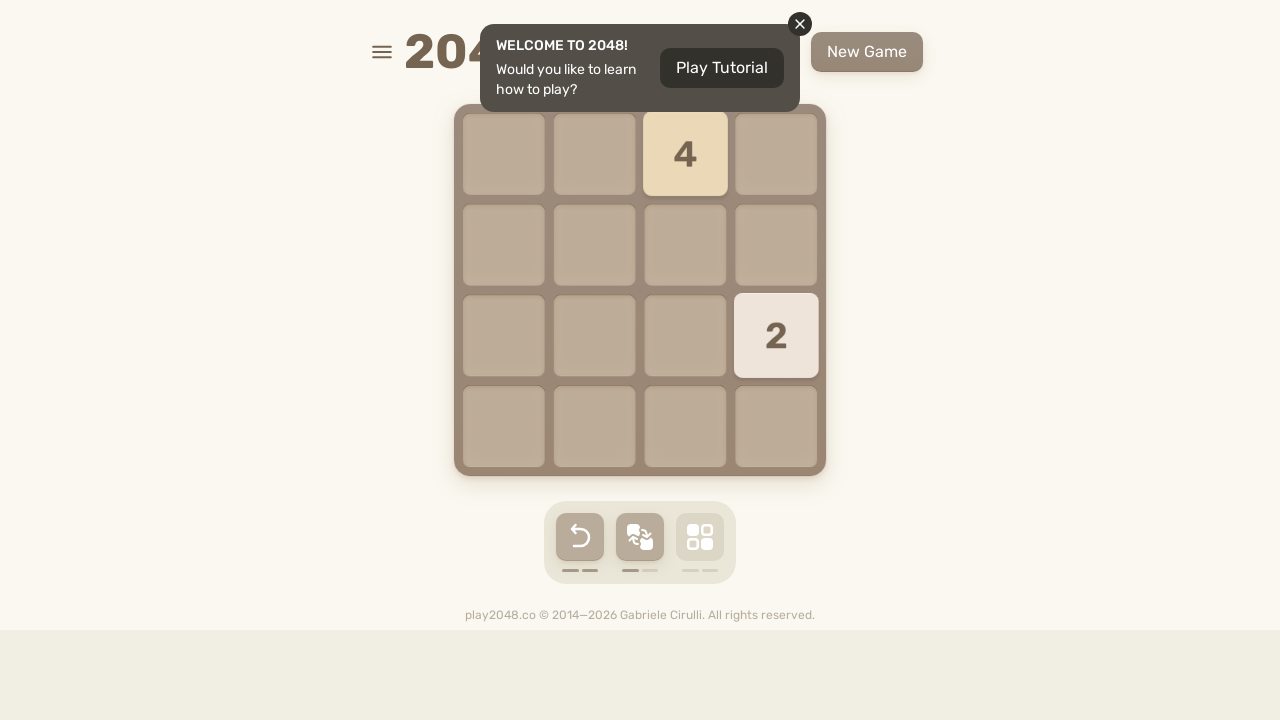

Pressed ArrowDown key
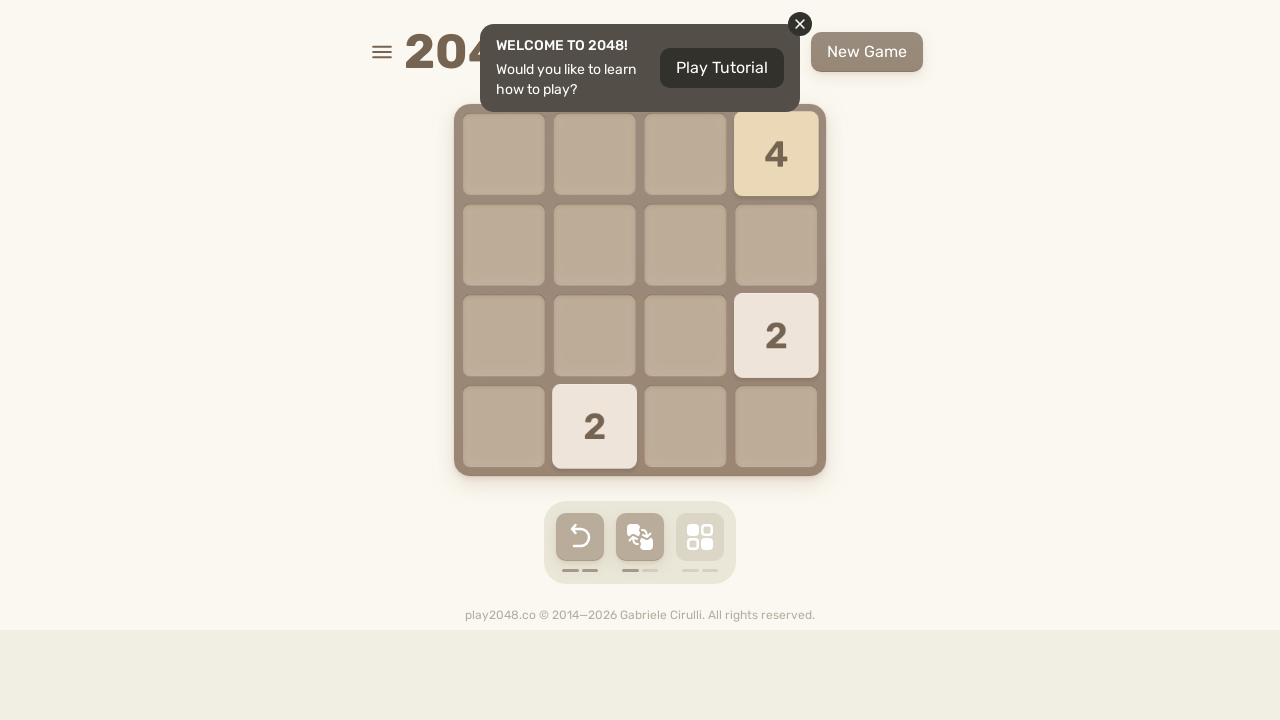

Pressed ArrowLeft key
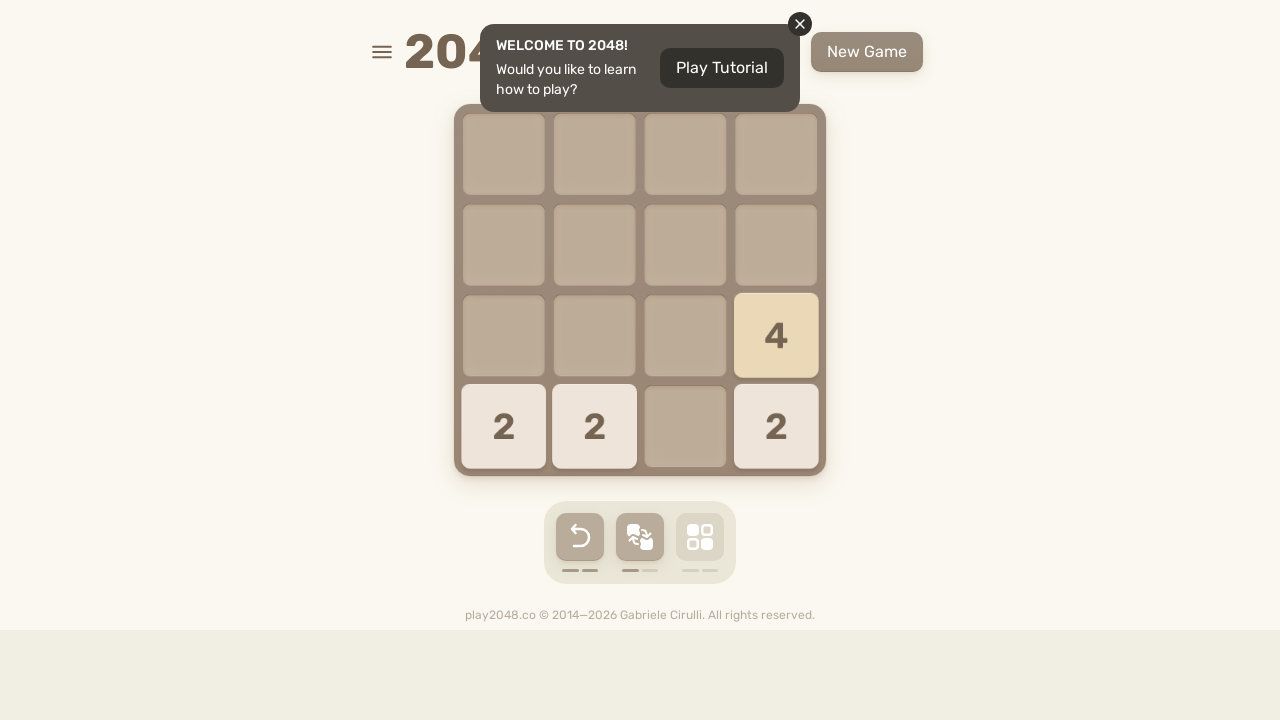

Pressed ArrowUp key
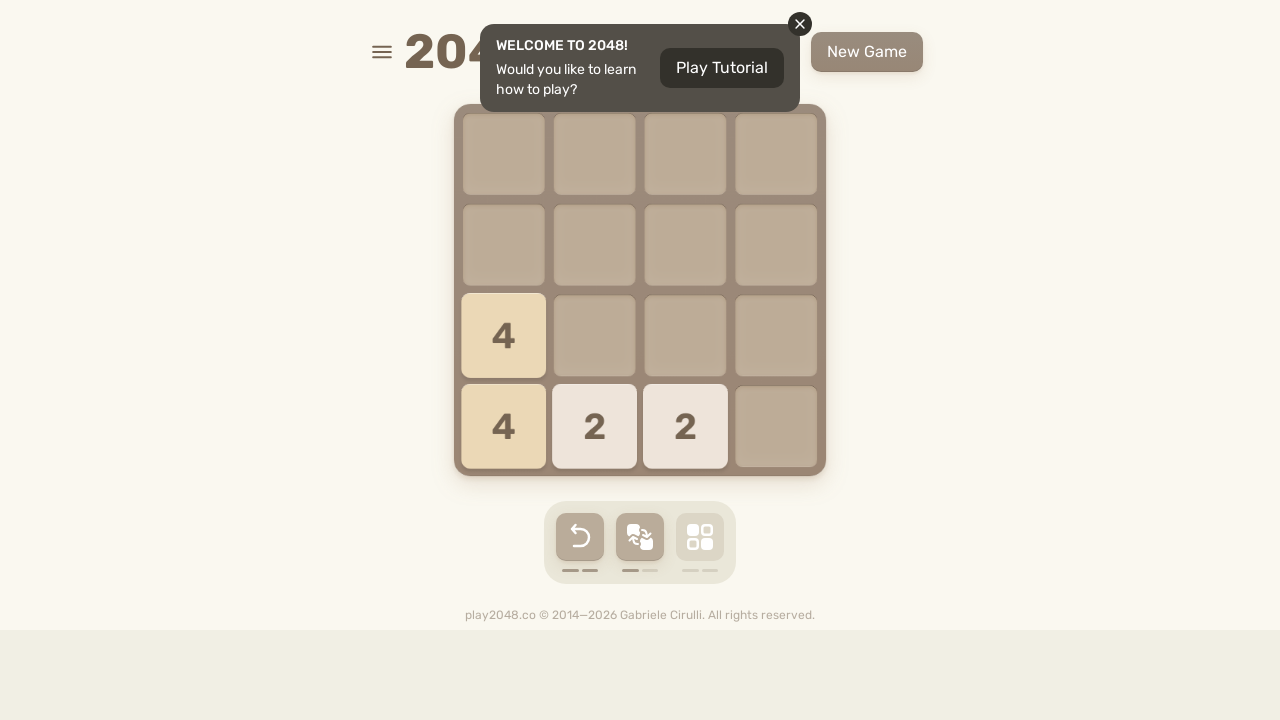

Pressed ArrowRight key
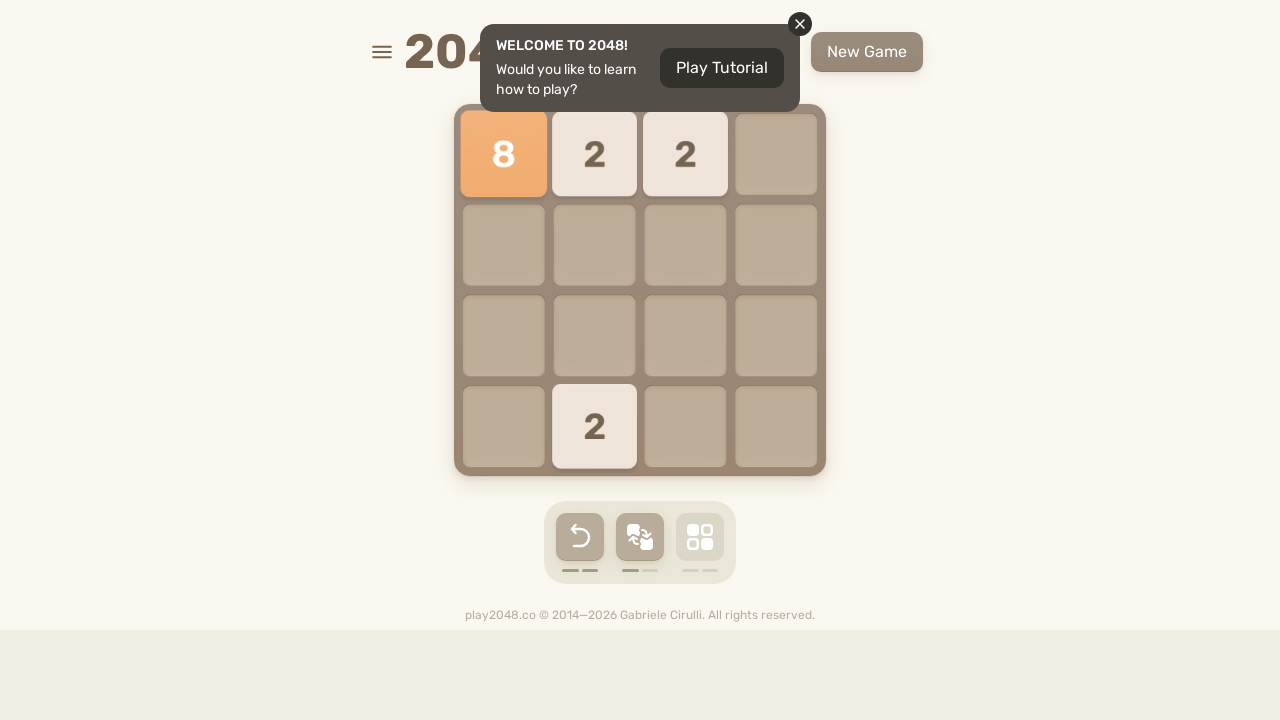

Pressed ArrowDown key
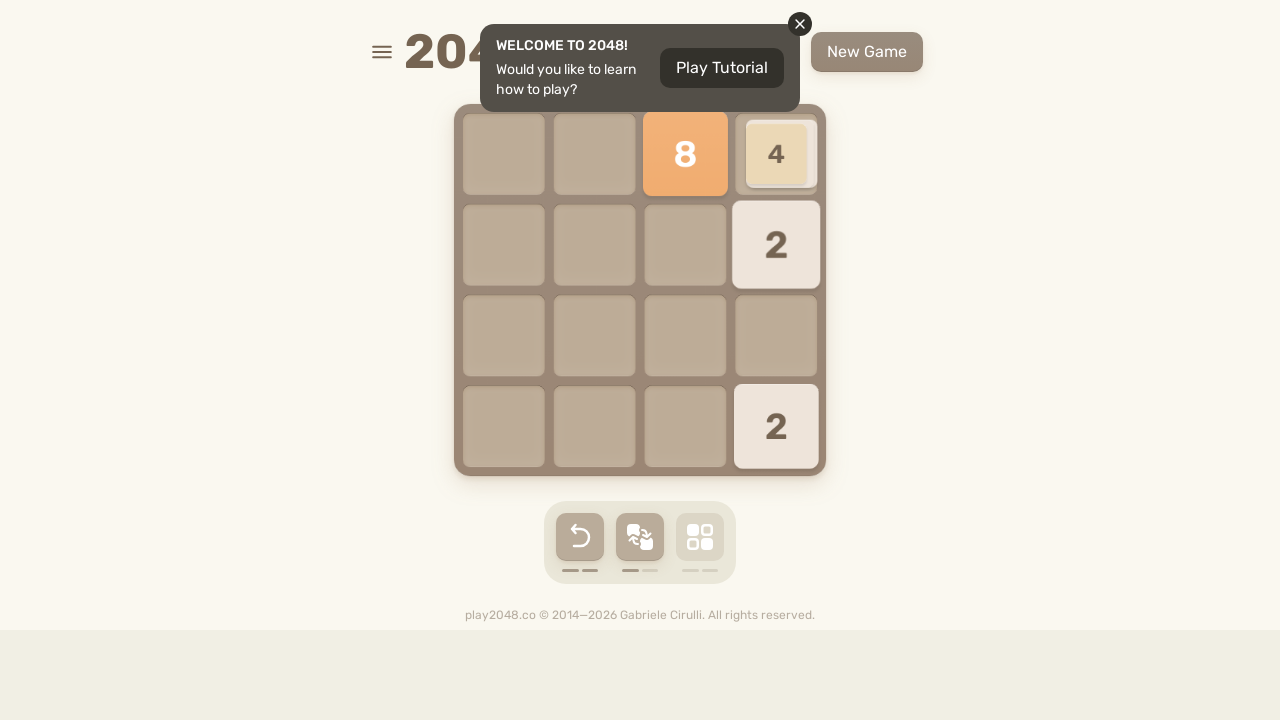

Pressed ArrowLeft key
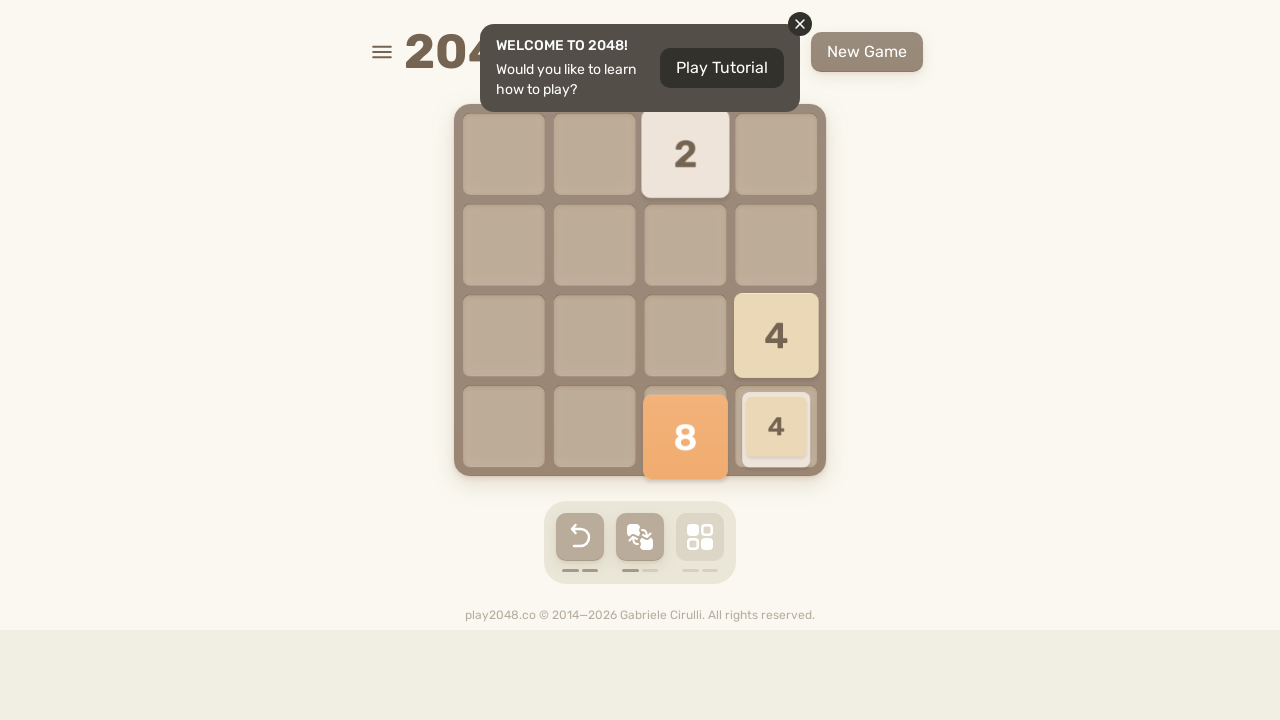

Pressed ArrowUp key
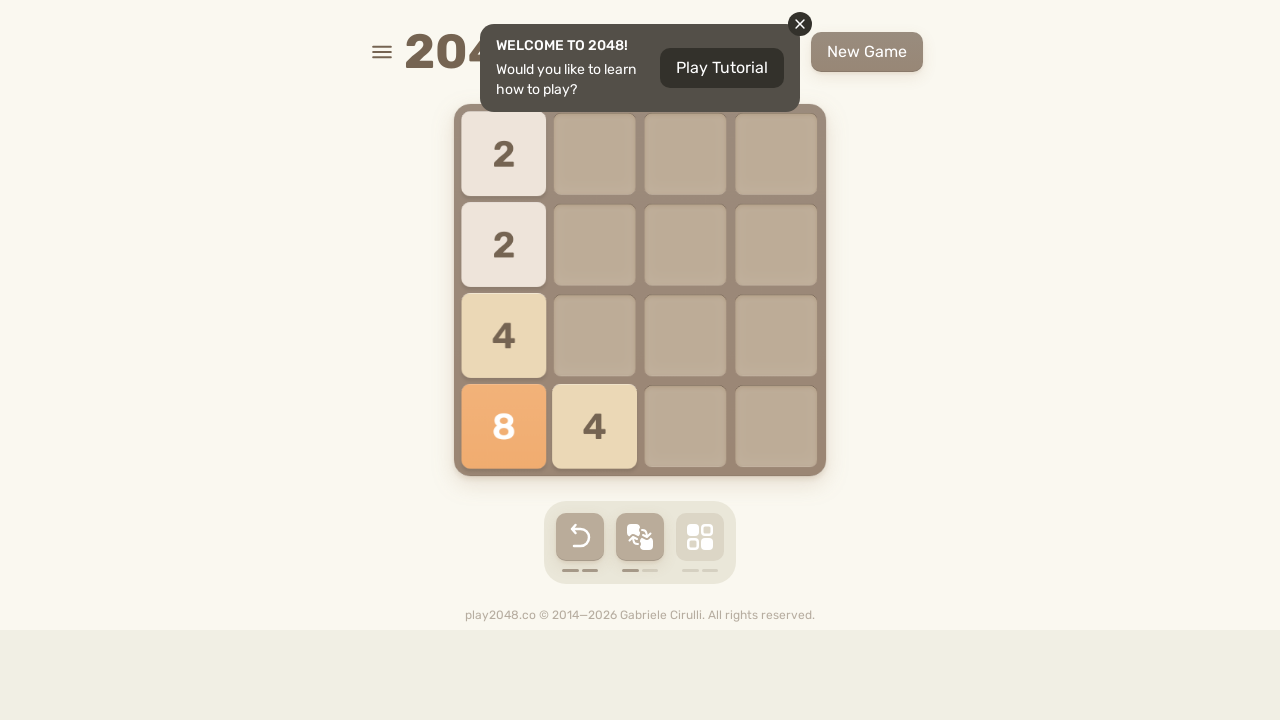

Pressed ArrowRight key
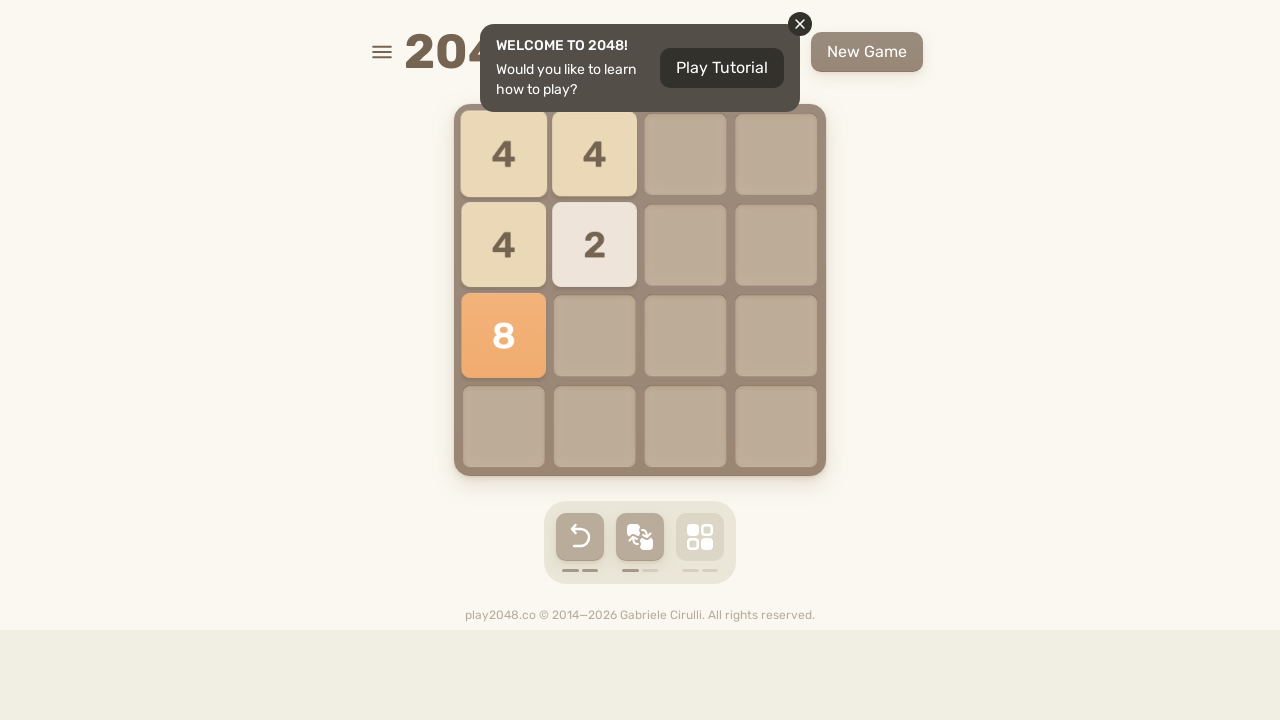

Pressed ArrowDown key
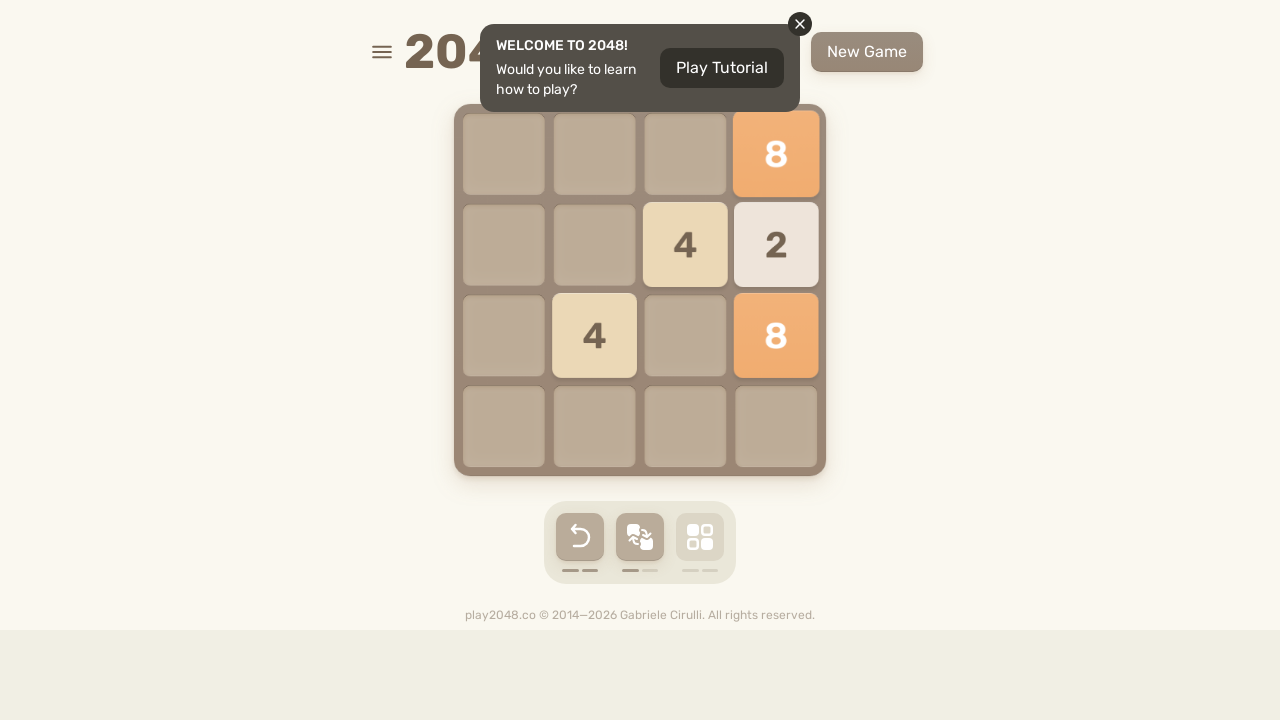

Pressed ArrowLeft key
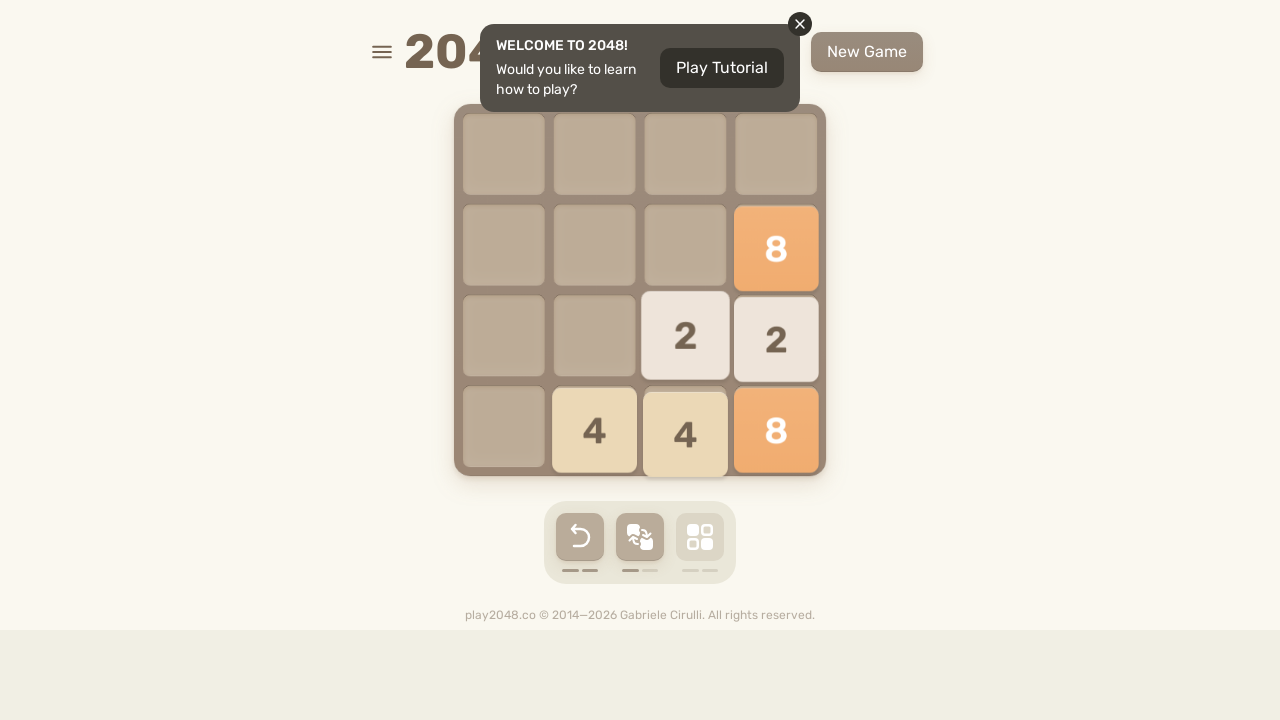

Pressed ArrowUp key
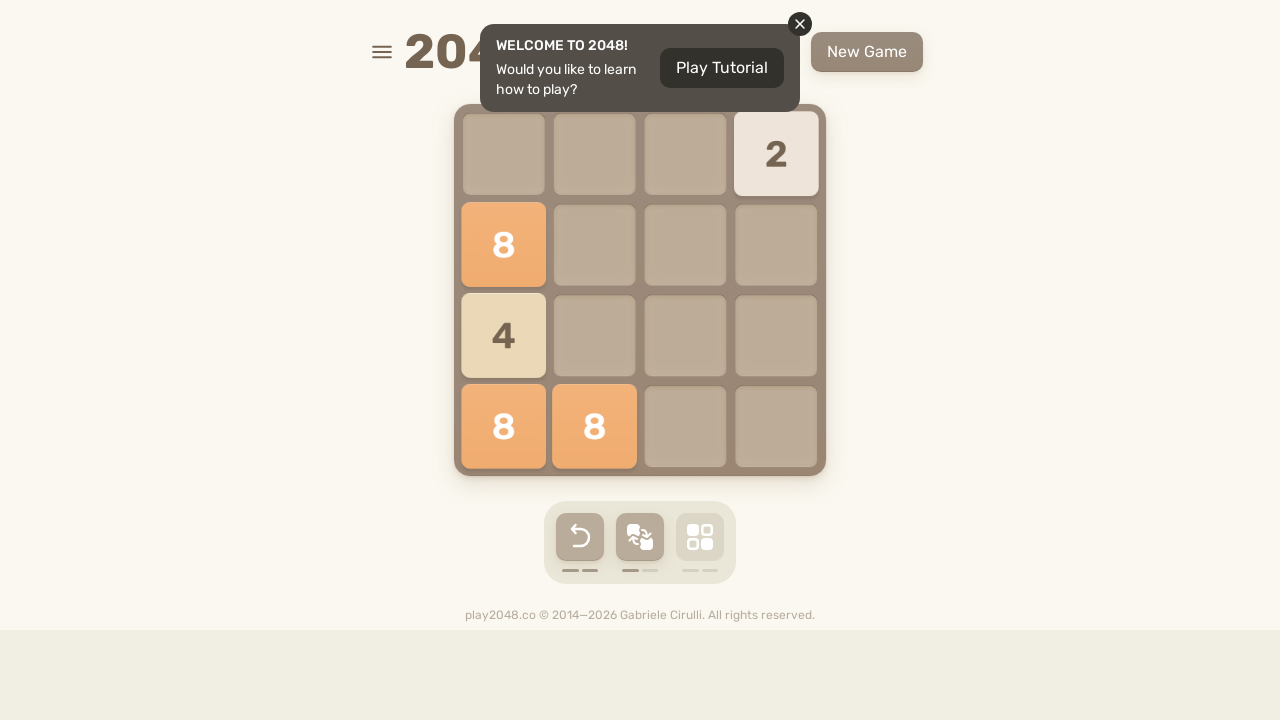

Pressed ArrowRight key
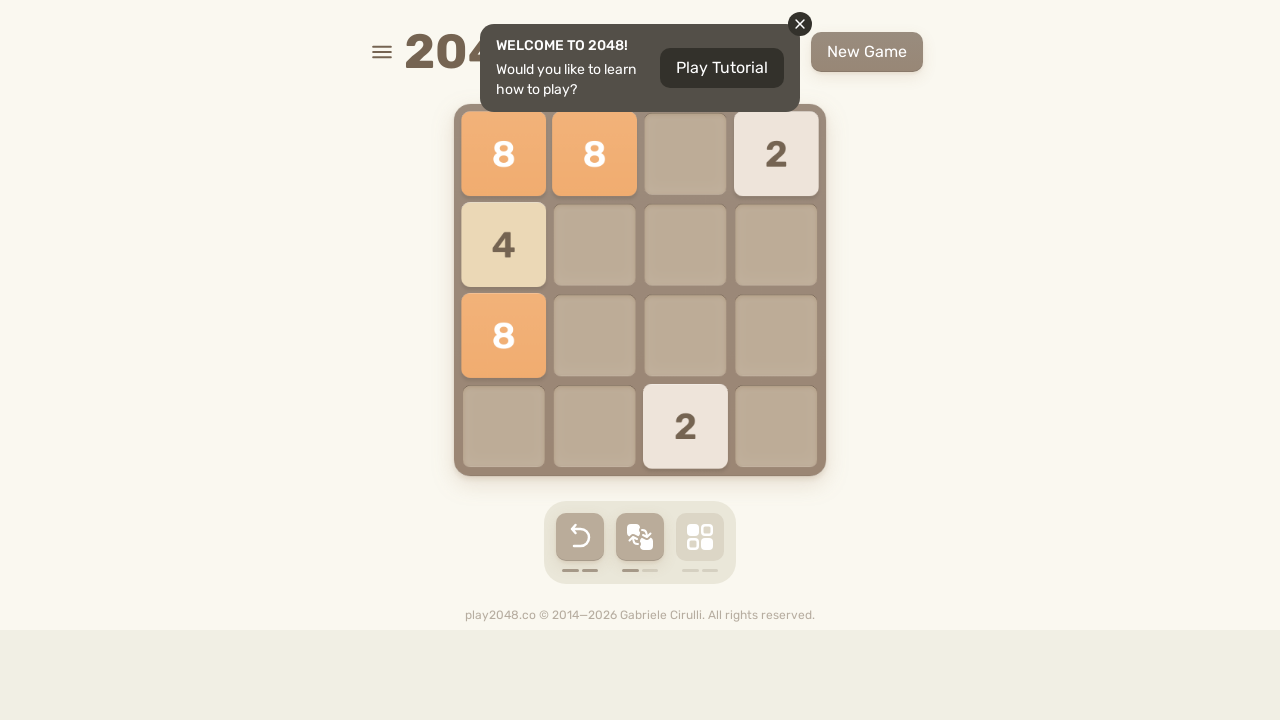

Pressed ArrowDown key
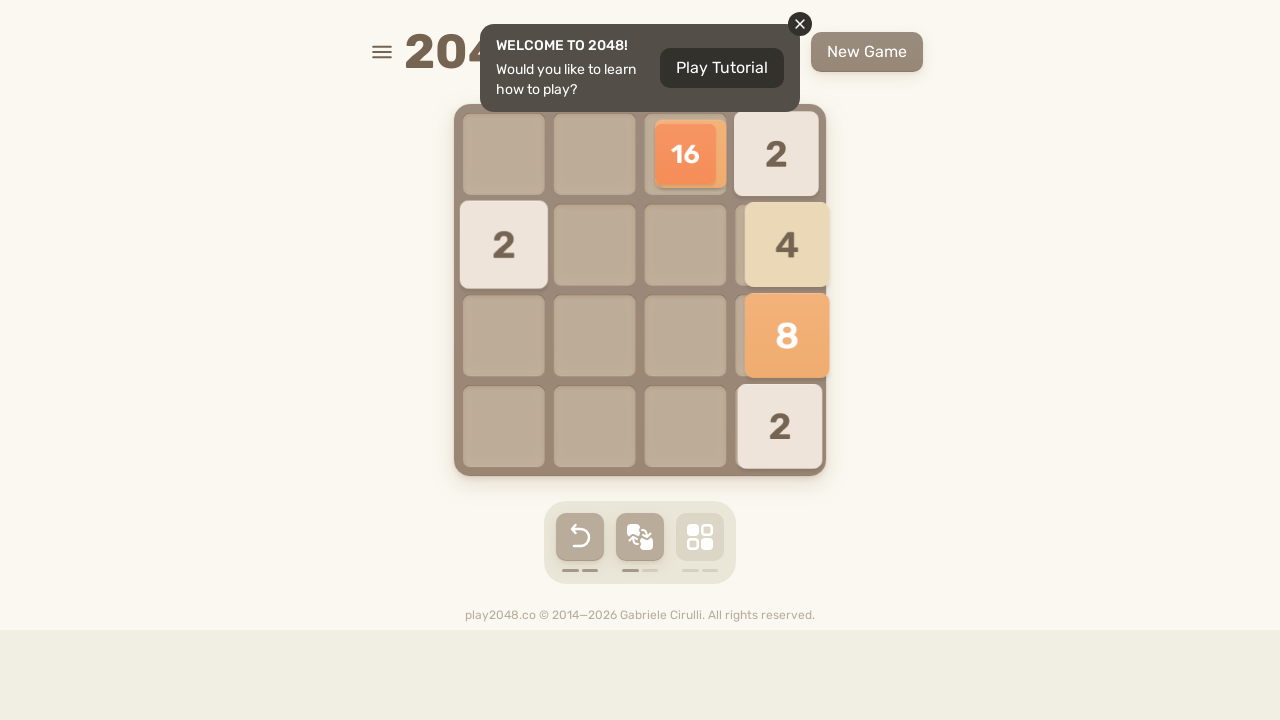

Pressed ArrowLeft key
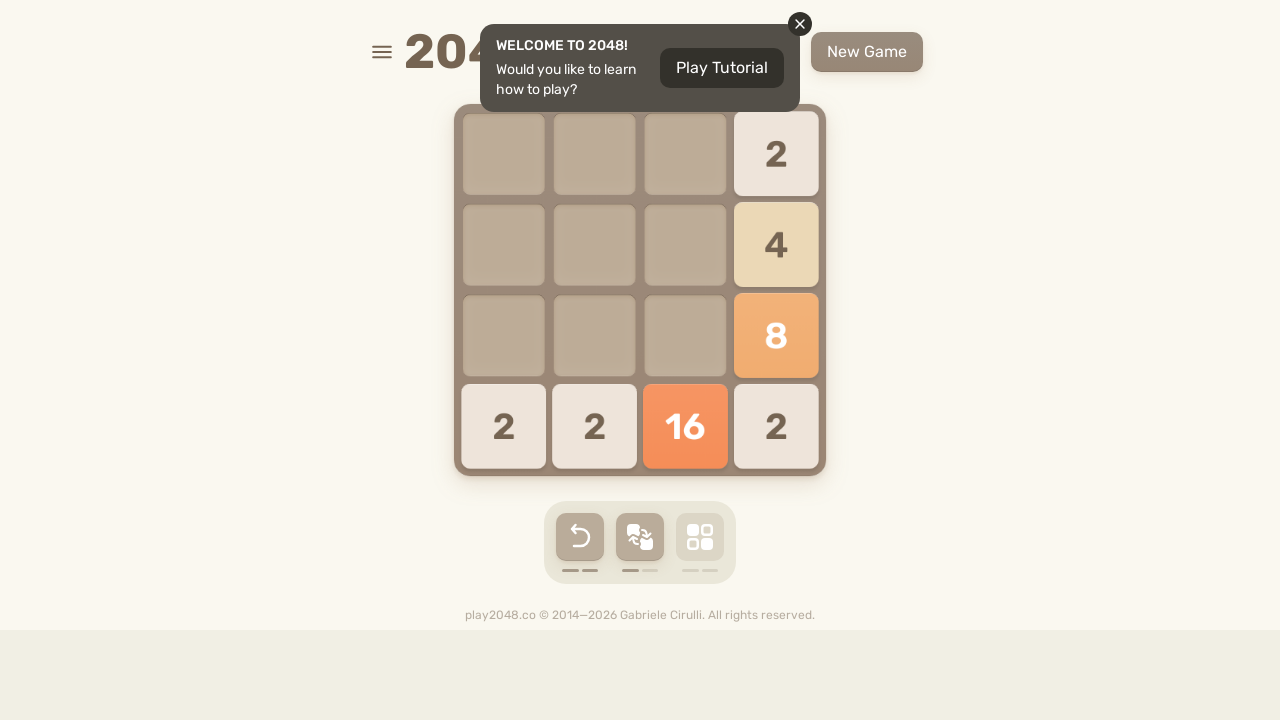

Pressed ArrowUp key
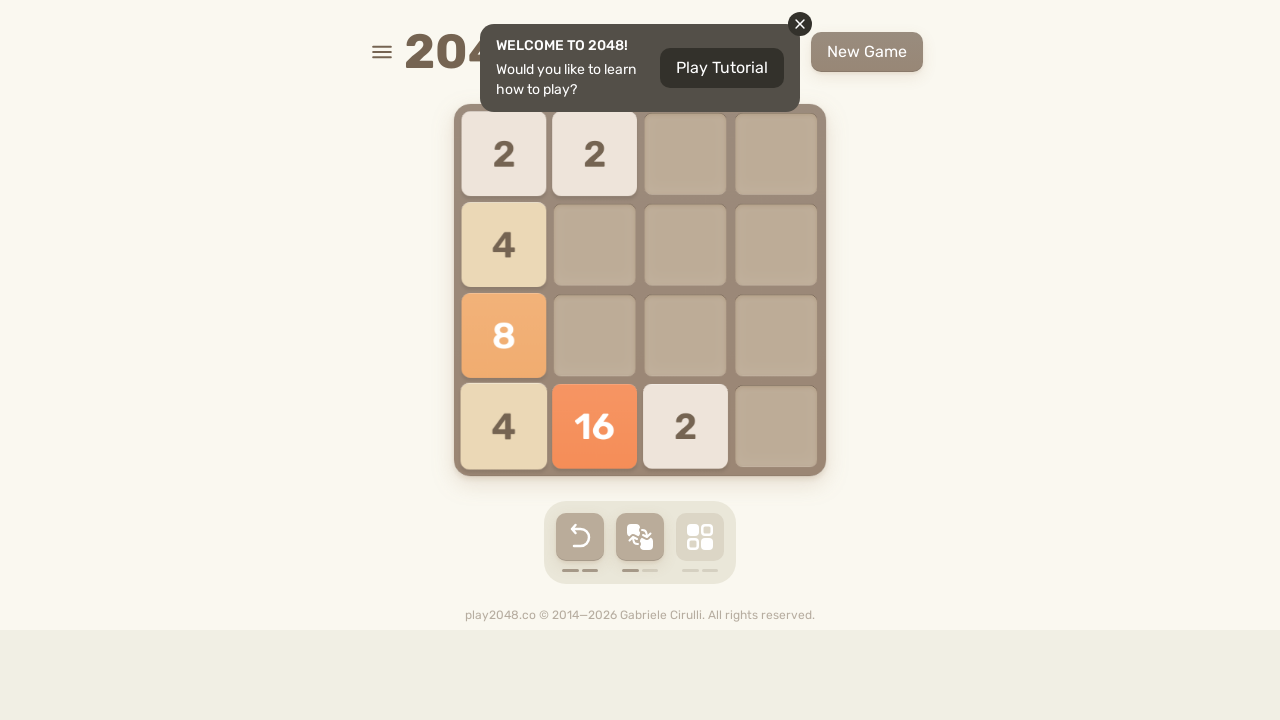

Pressed ArrowRight key
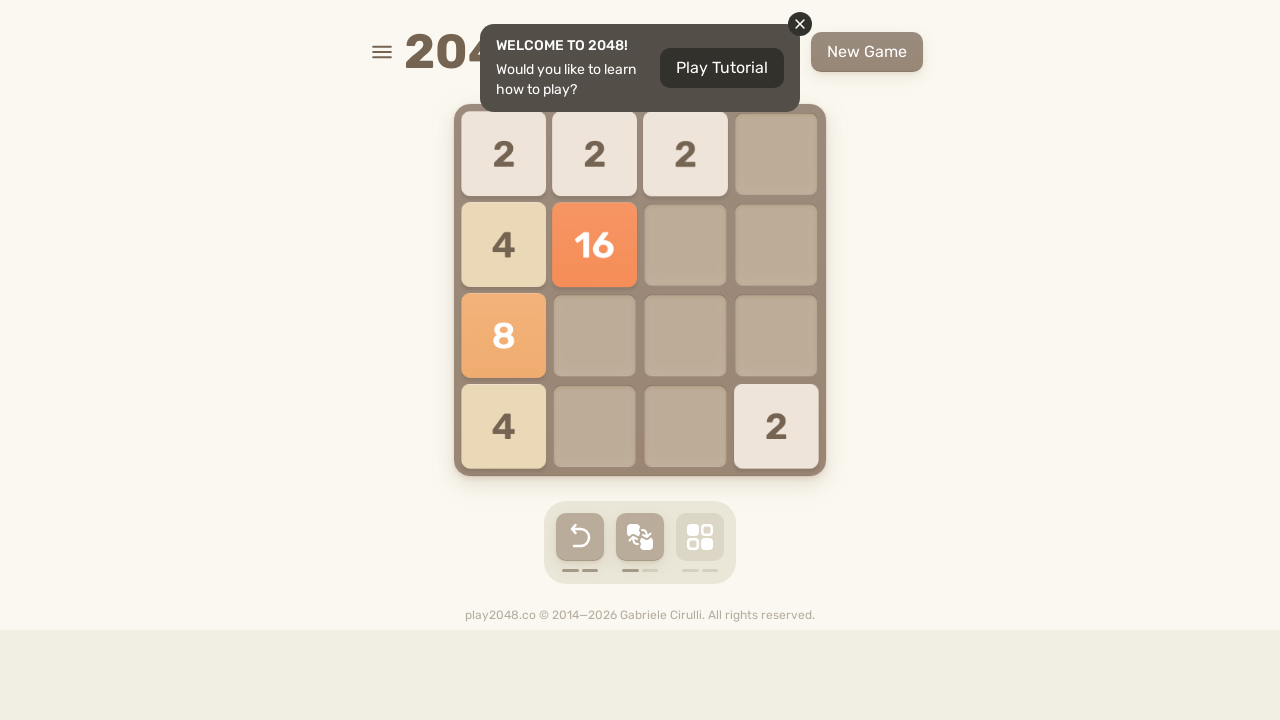

Pressed ArrowDown key
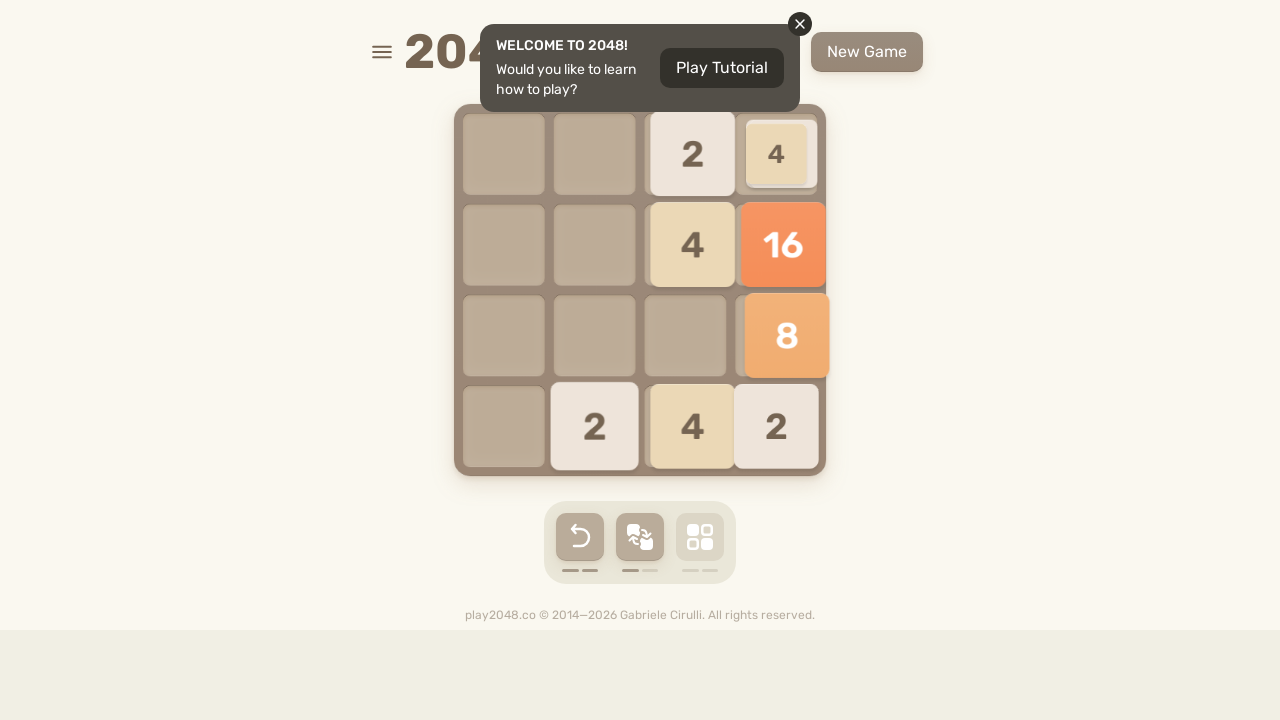

Pressed ArrowLeft key
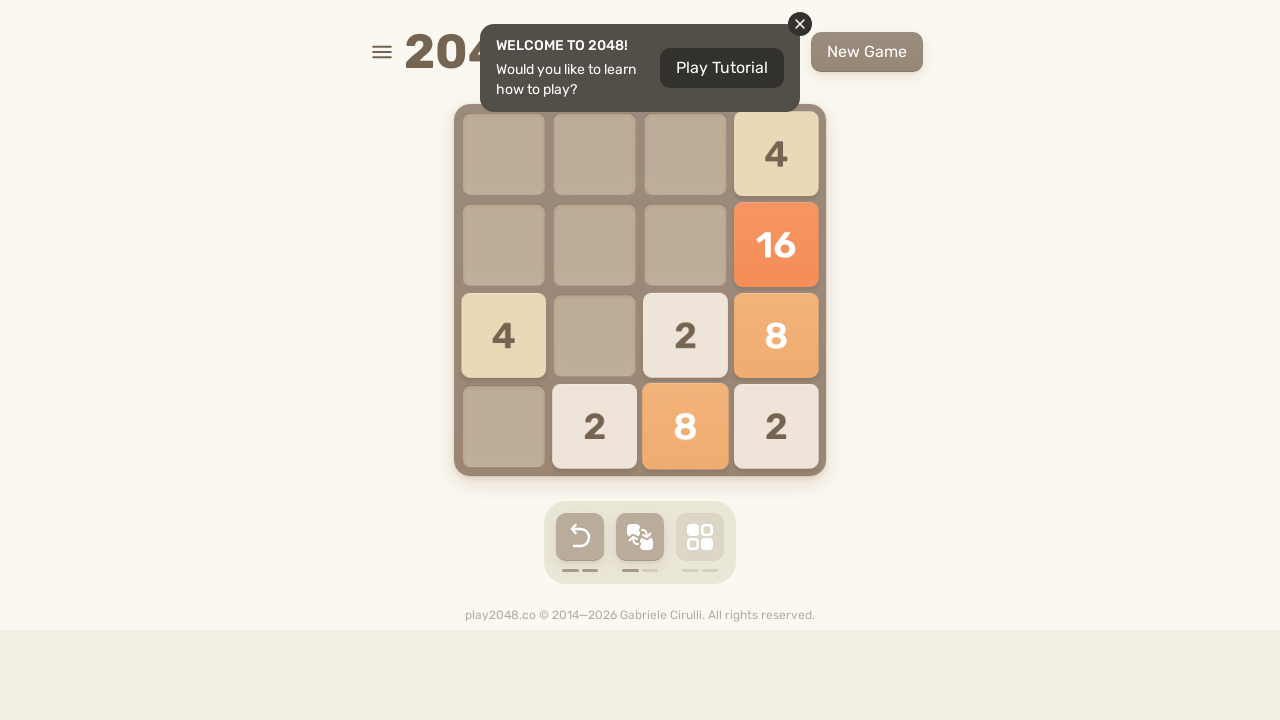

Pressed ArrowUp key
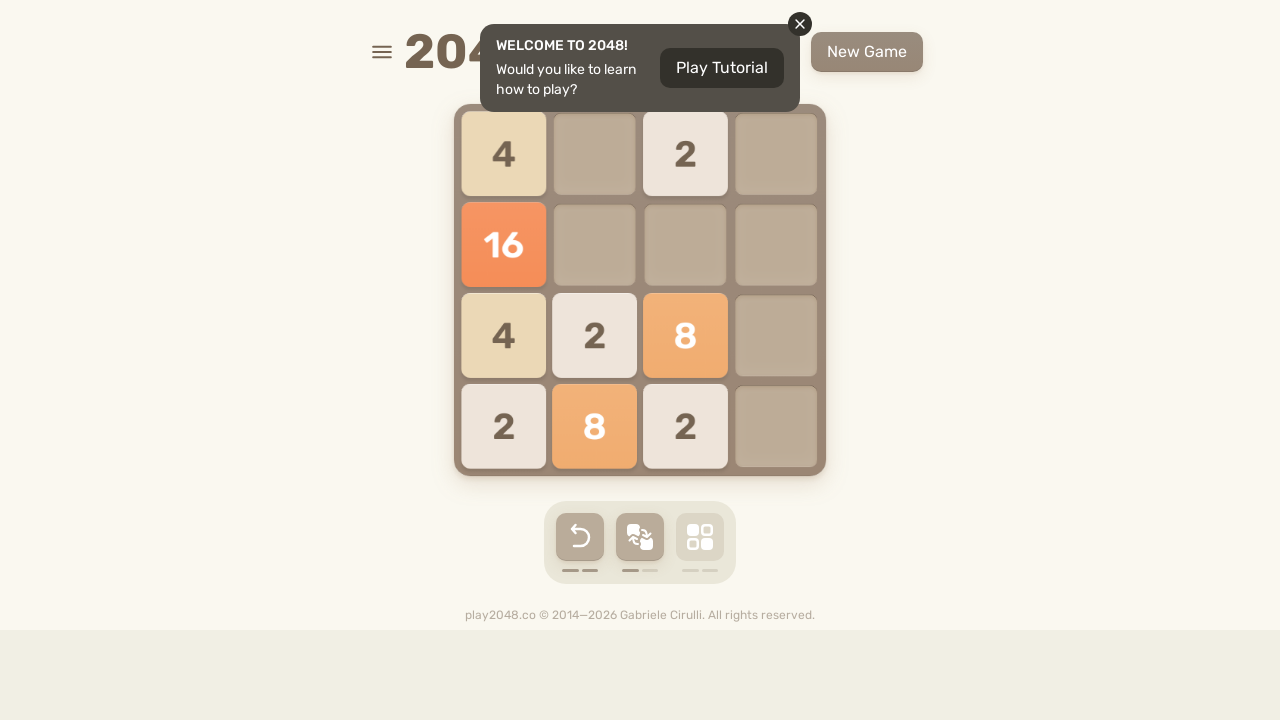

Pressed ArrowRight key
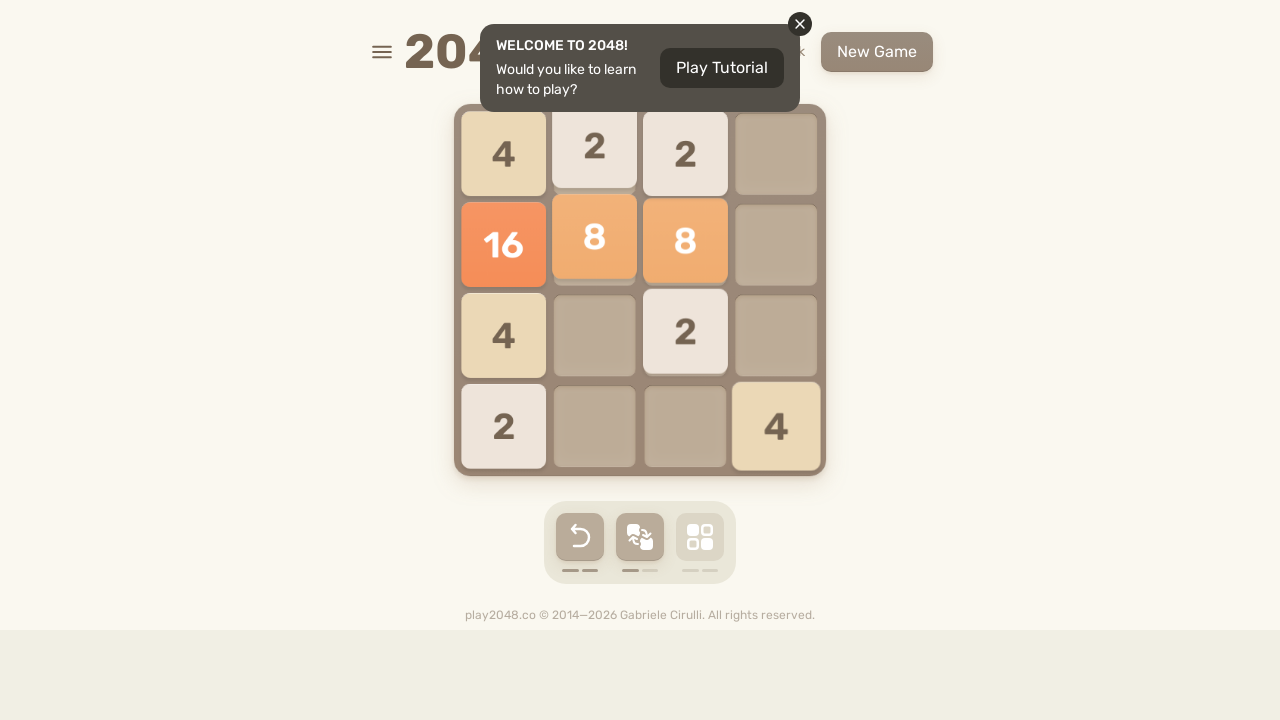

Pressed ArrowDown key
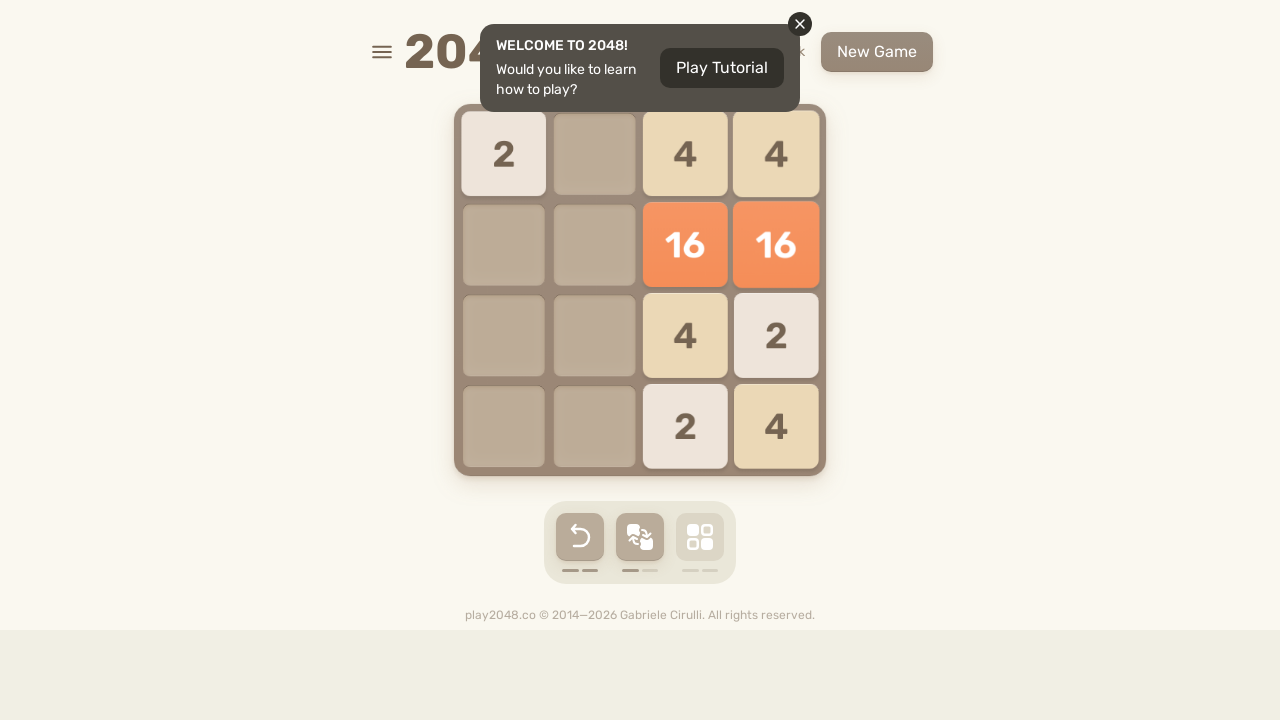

Pressed ArrowLeft key
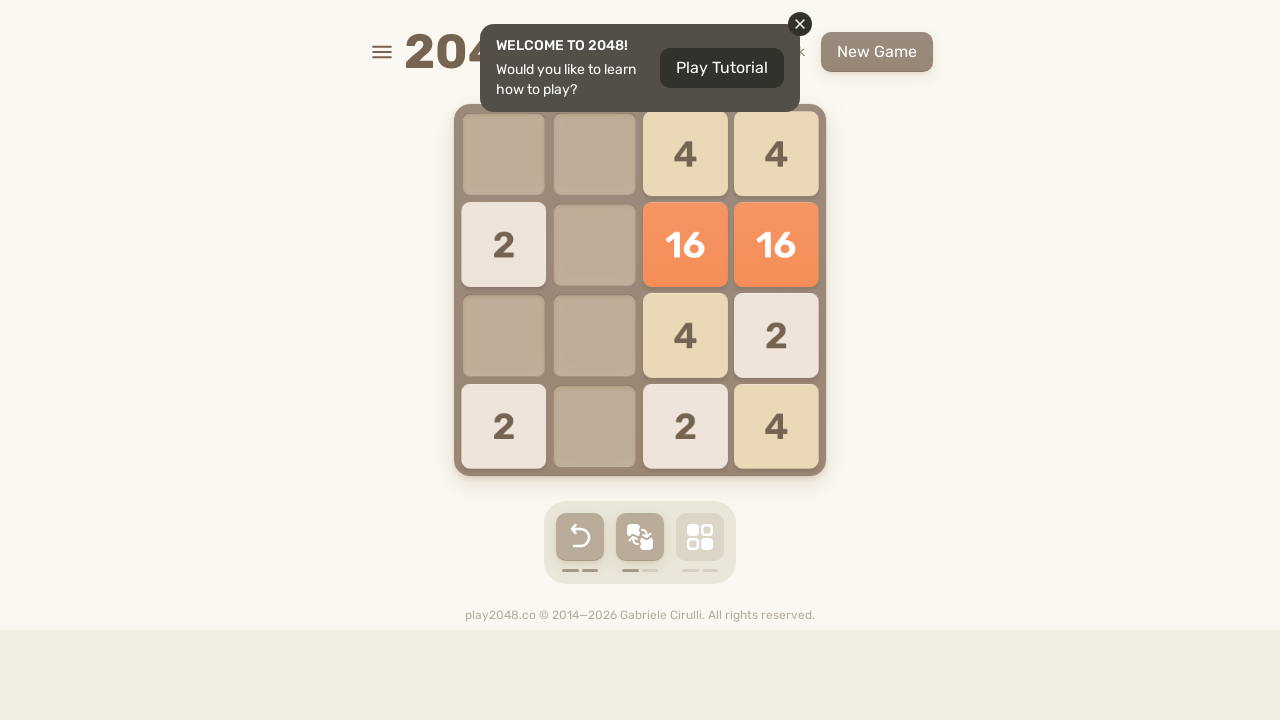

Pressed ArrowUp key
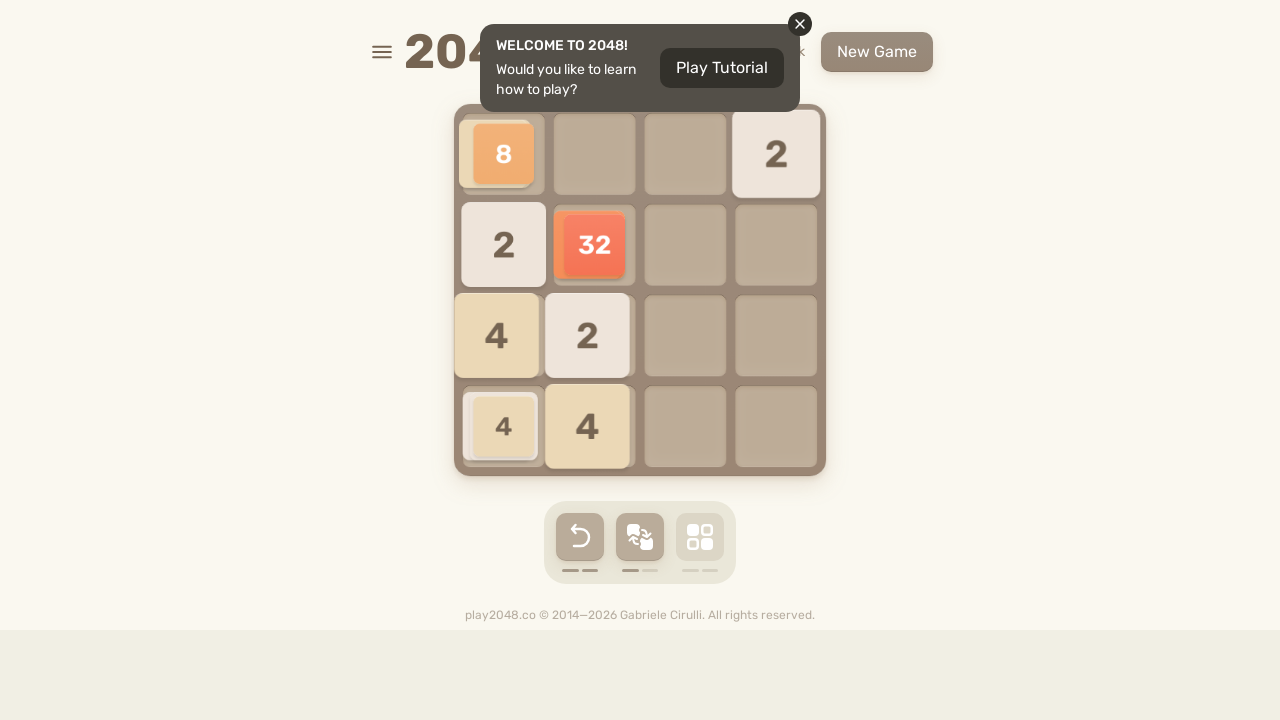

Pressed ArrowRight key
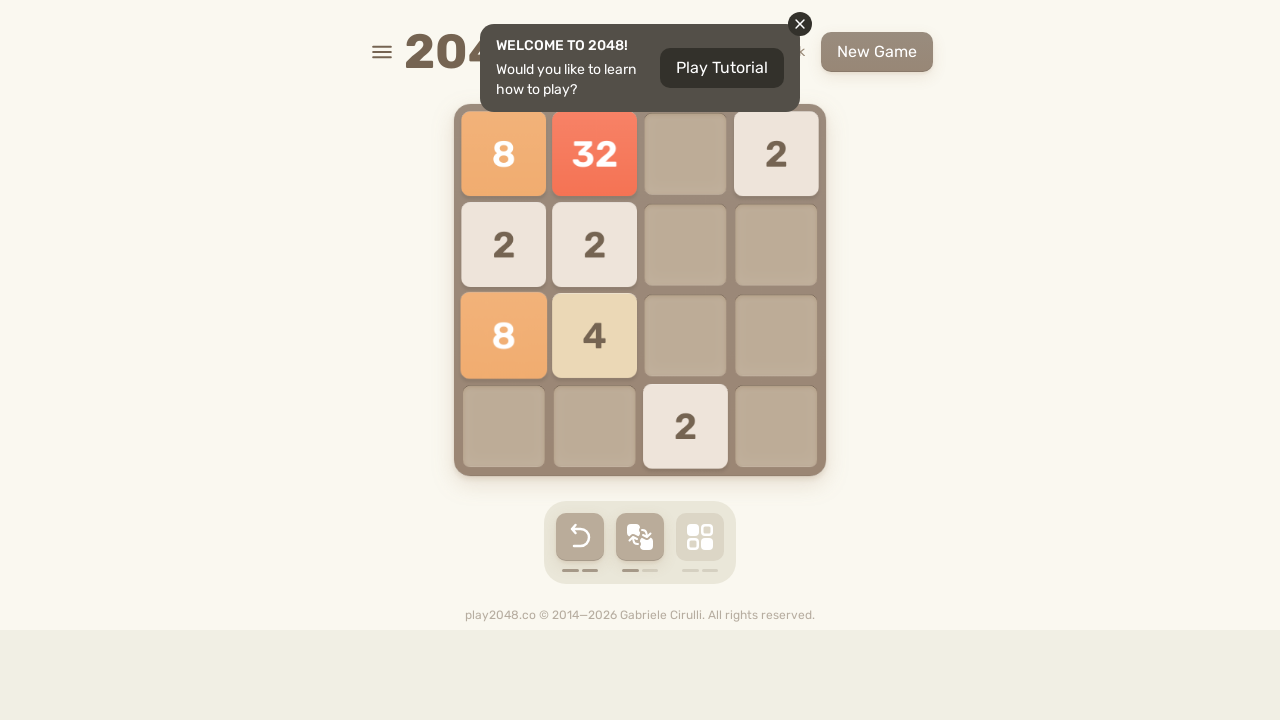

Pressed ArrowDown key
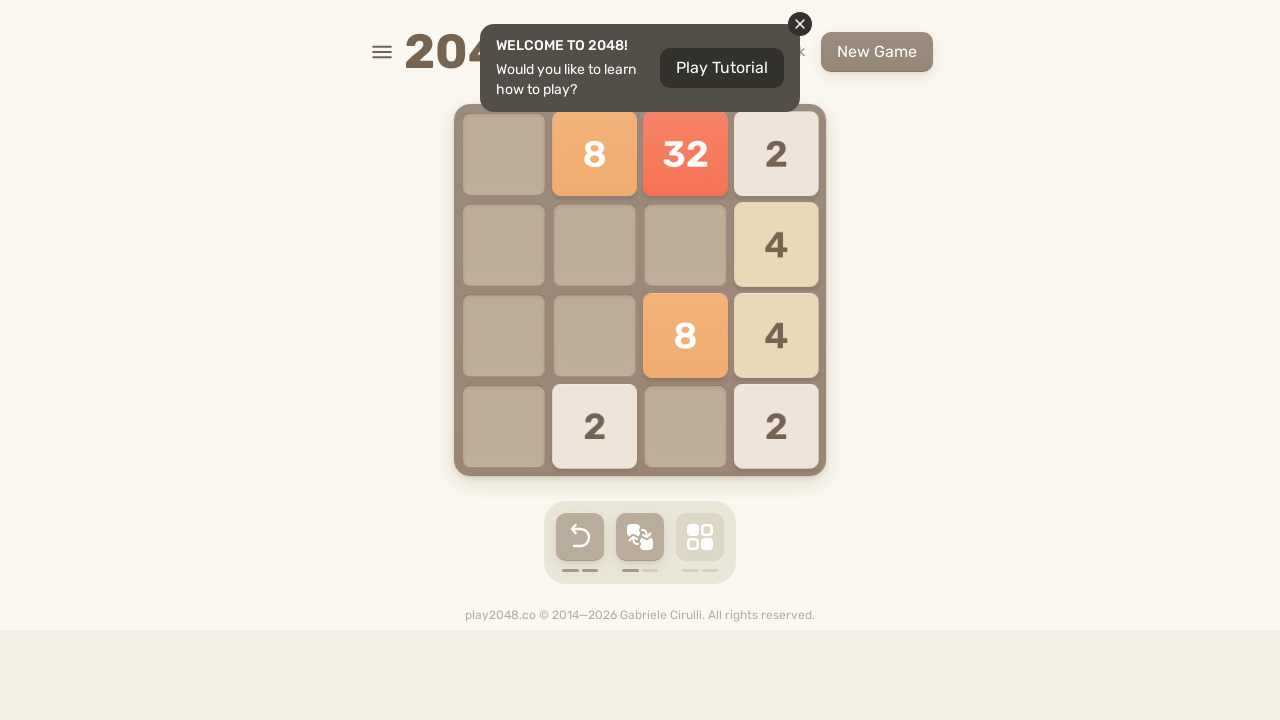

Pressed ArrowLeft key
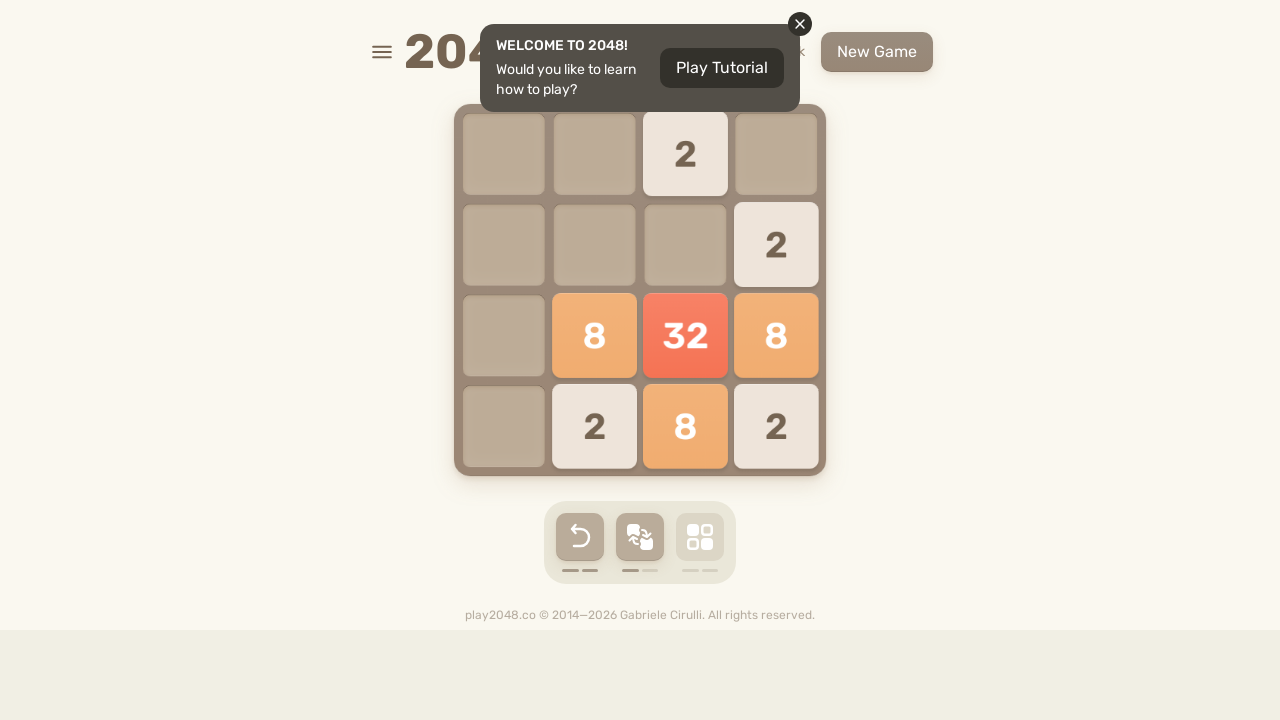

Pressed ArrowUp key
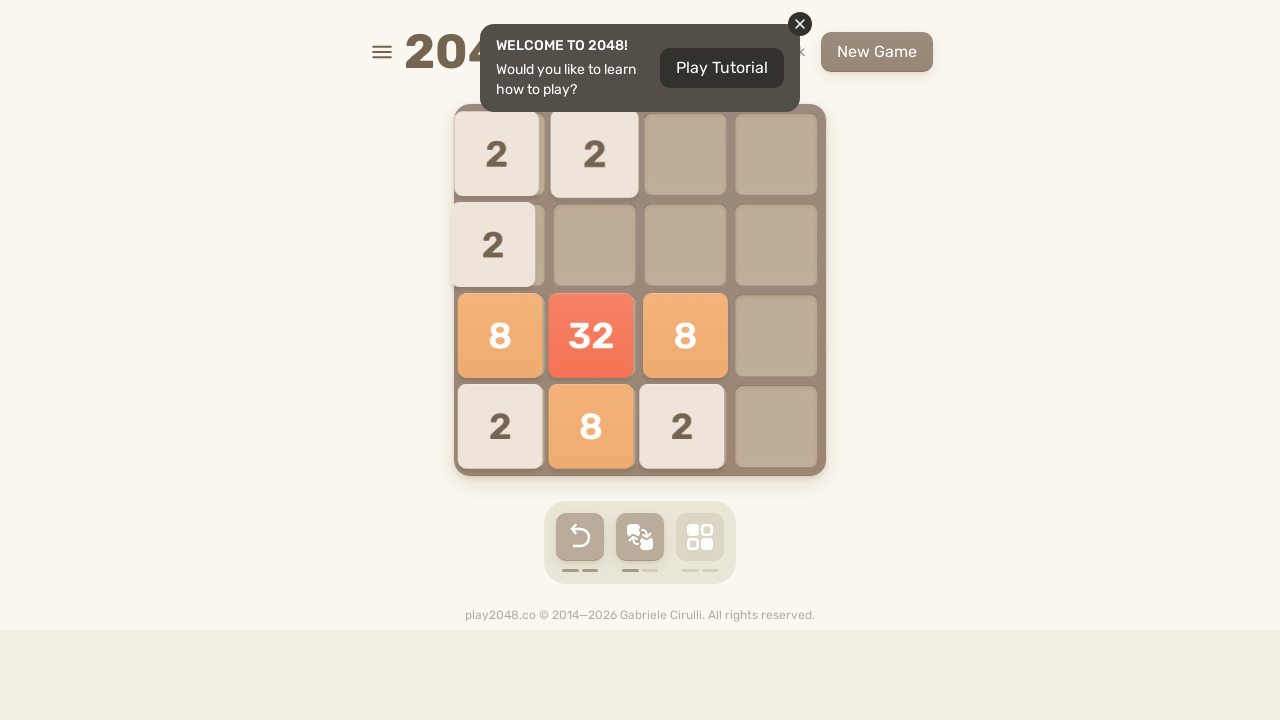

Pressed ArrowRight key
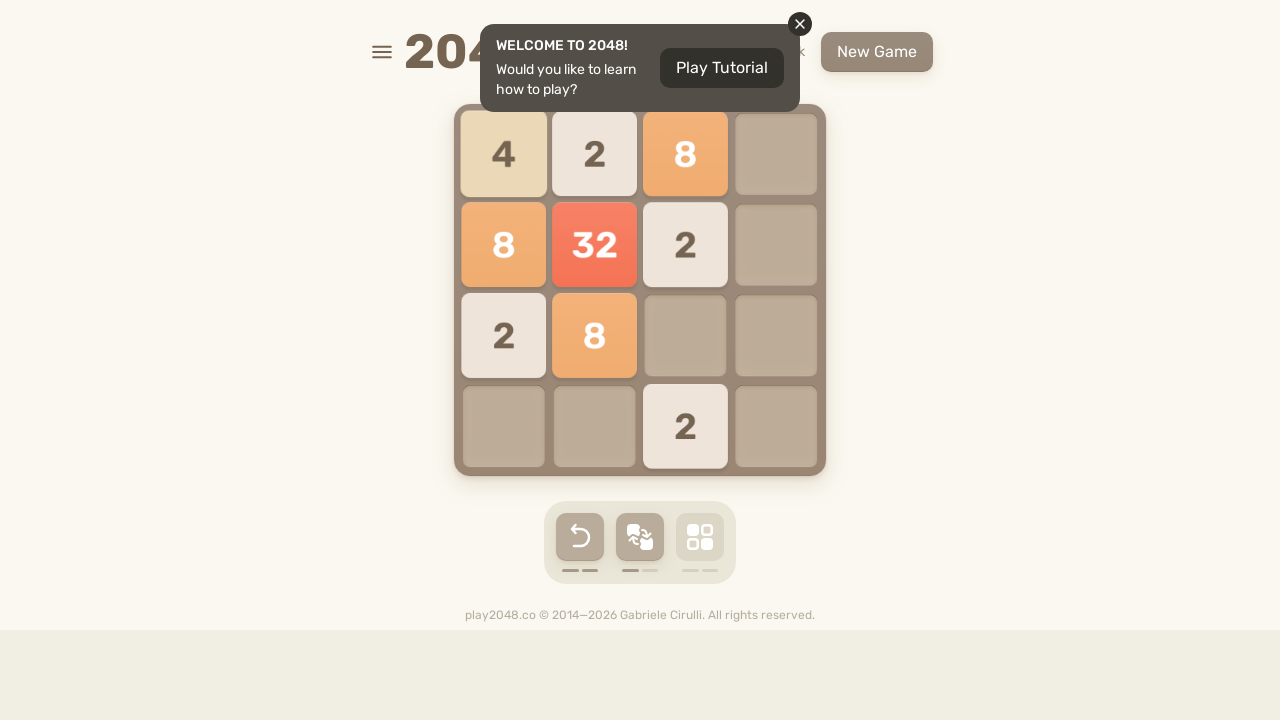

Pressed ArrowDown key
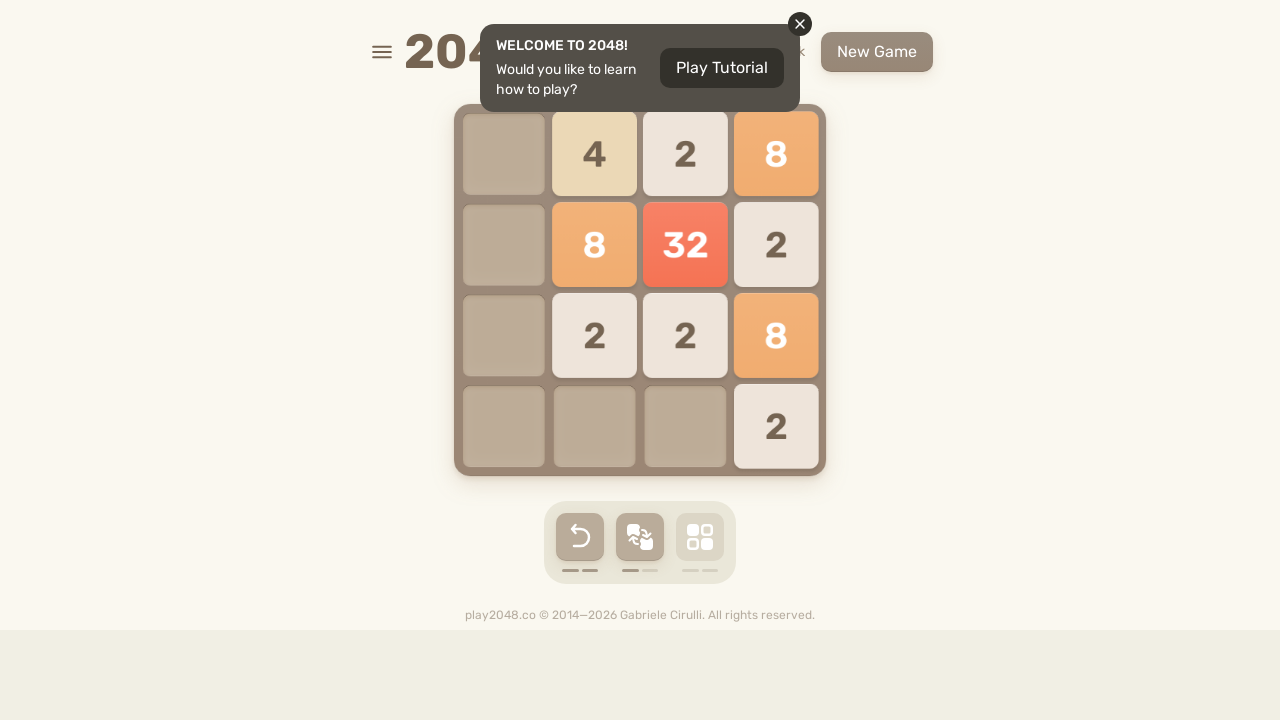

Pressed ArrowLeft key
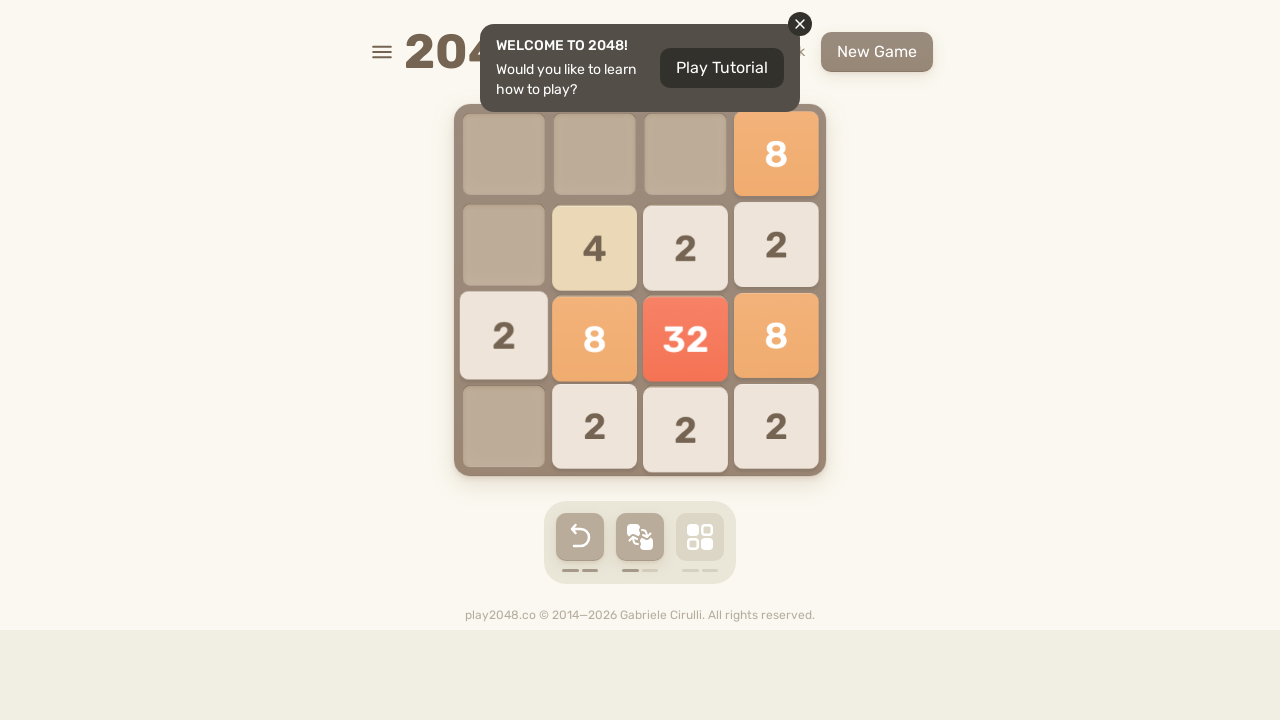

Pressed ArrowUp key
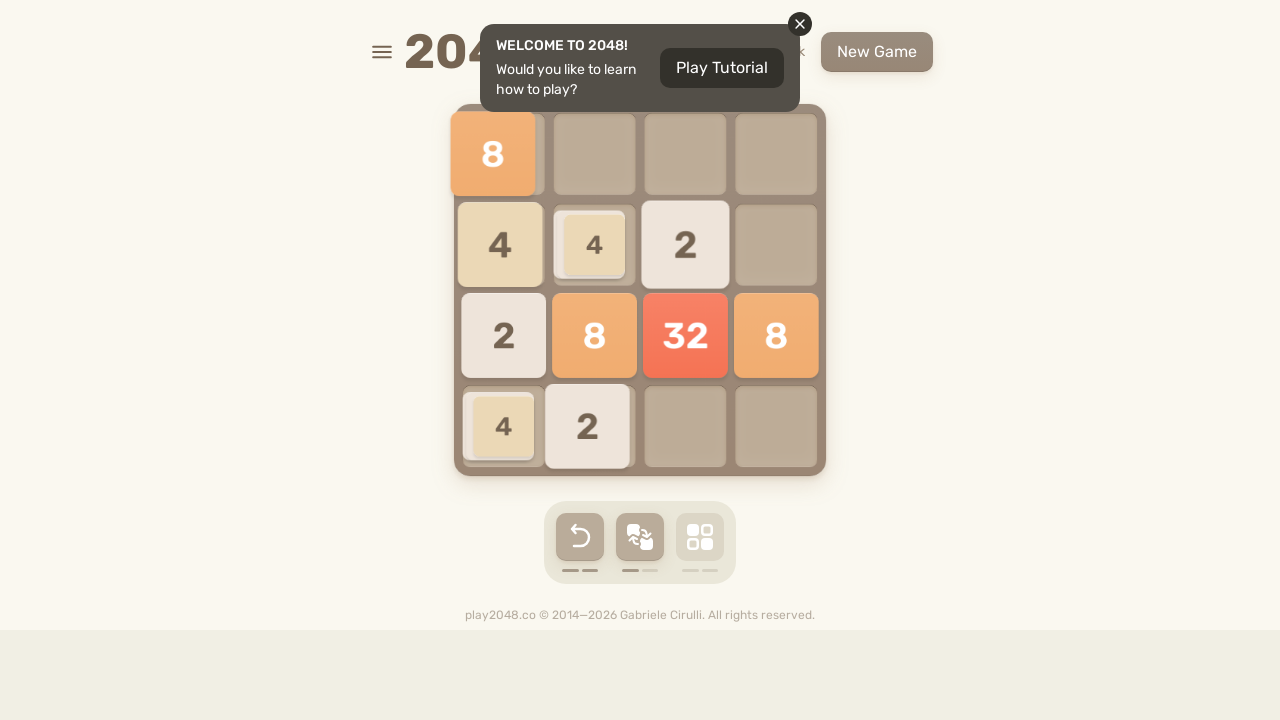

Pressed ArrowRight key
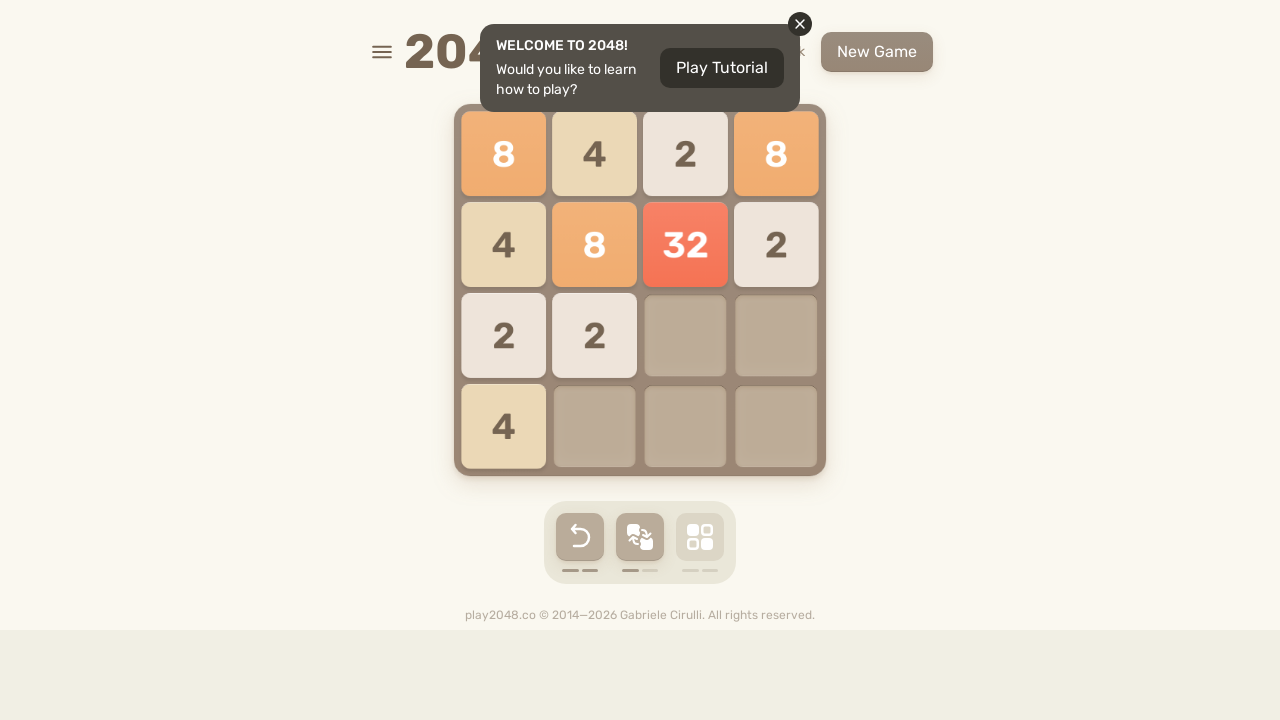

Pressed ArrowDown key
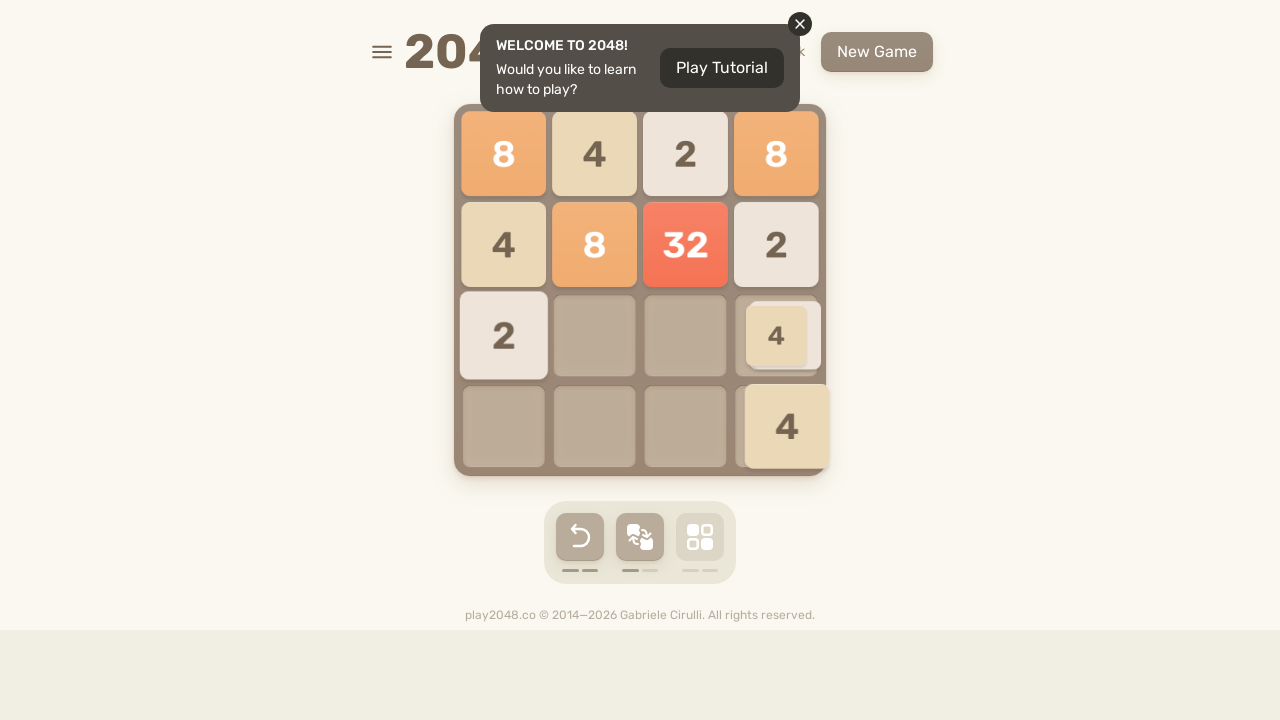

Pressed ArrowLeft key
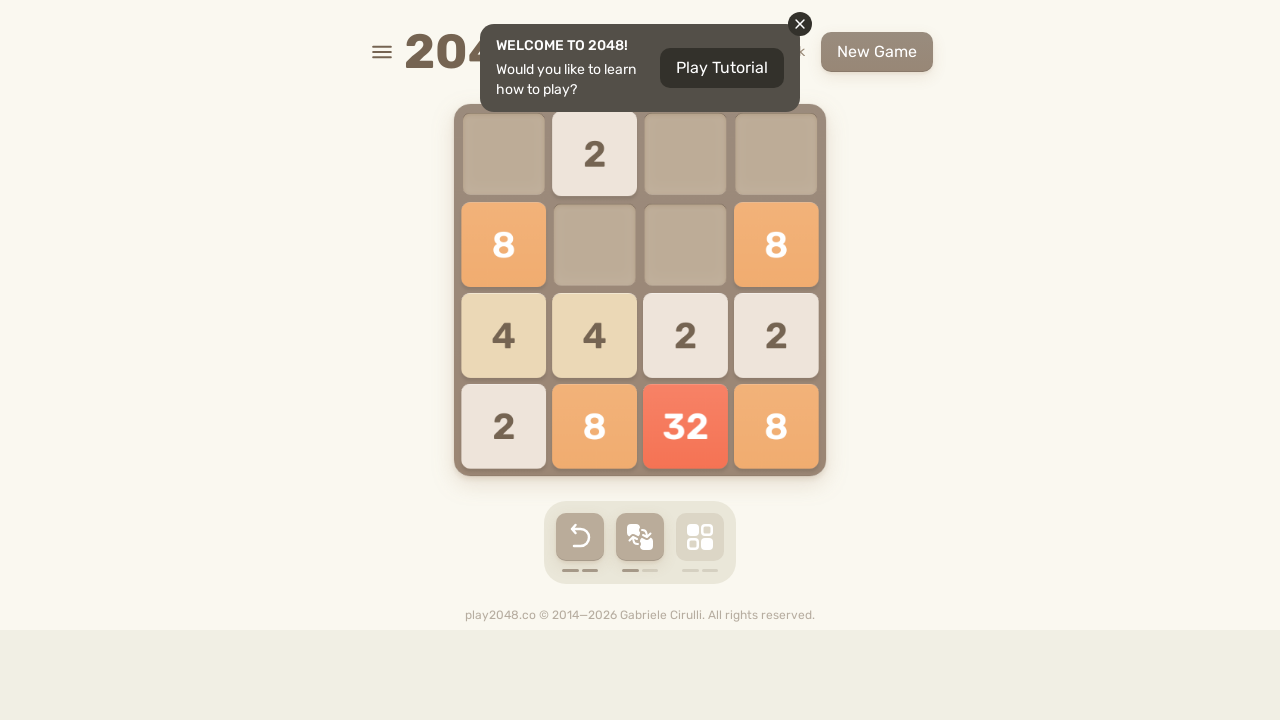

Pressed ArrowUp key
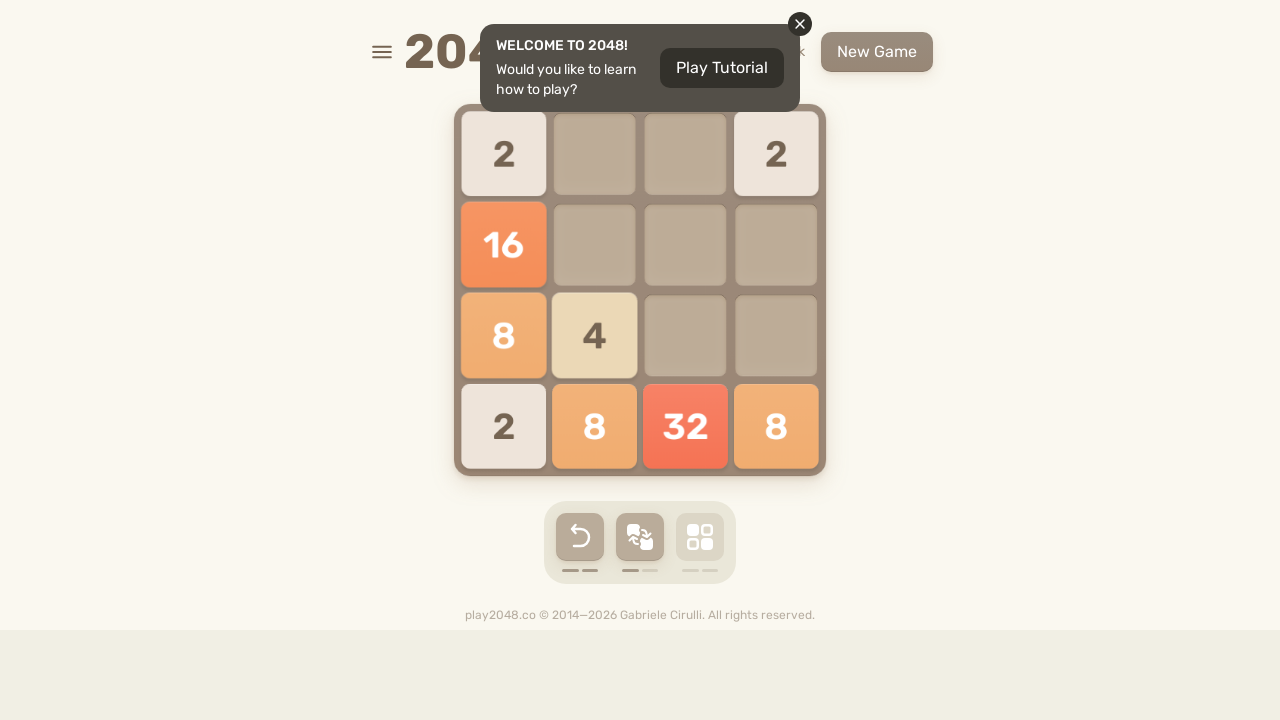

Pressed ArrowRight key
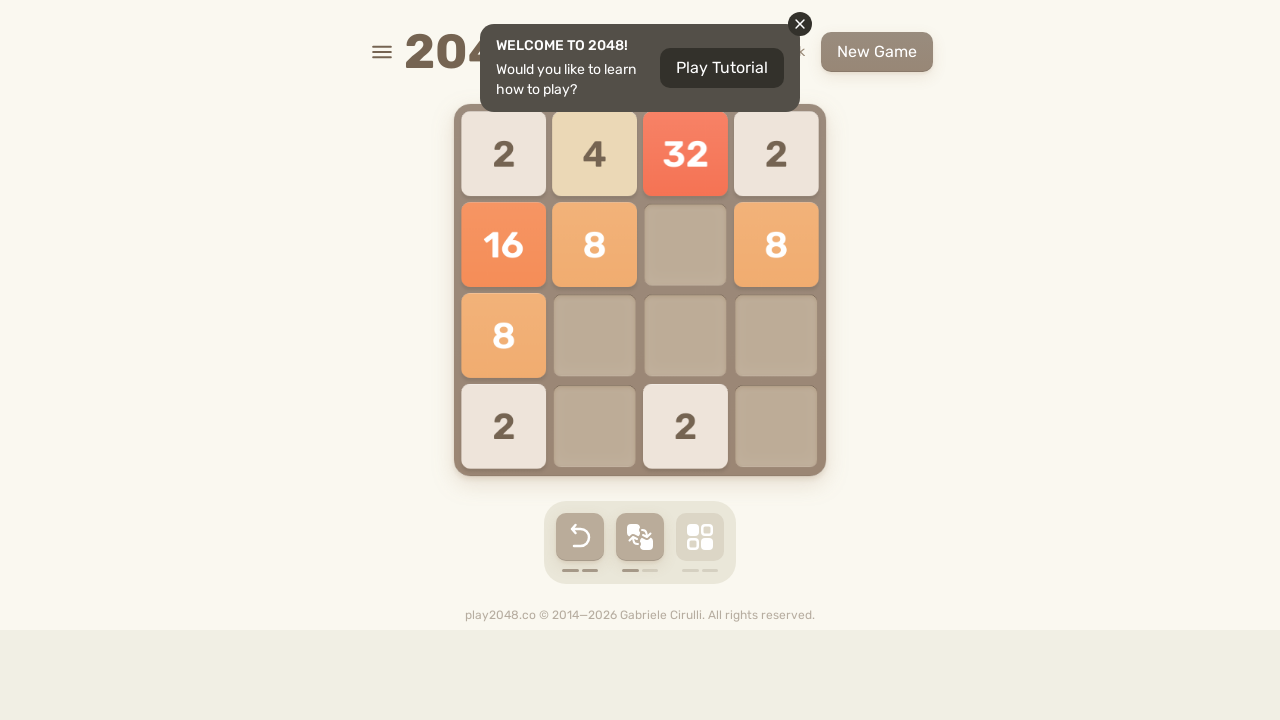

Pressed ArrowDown key
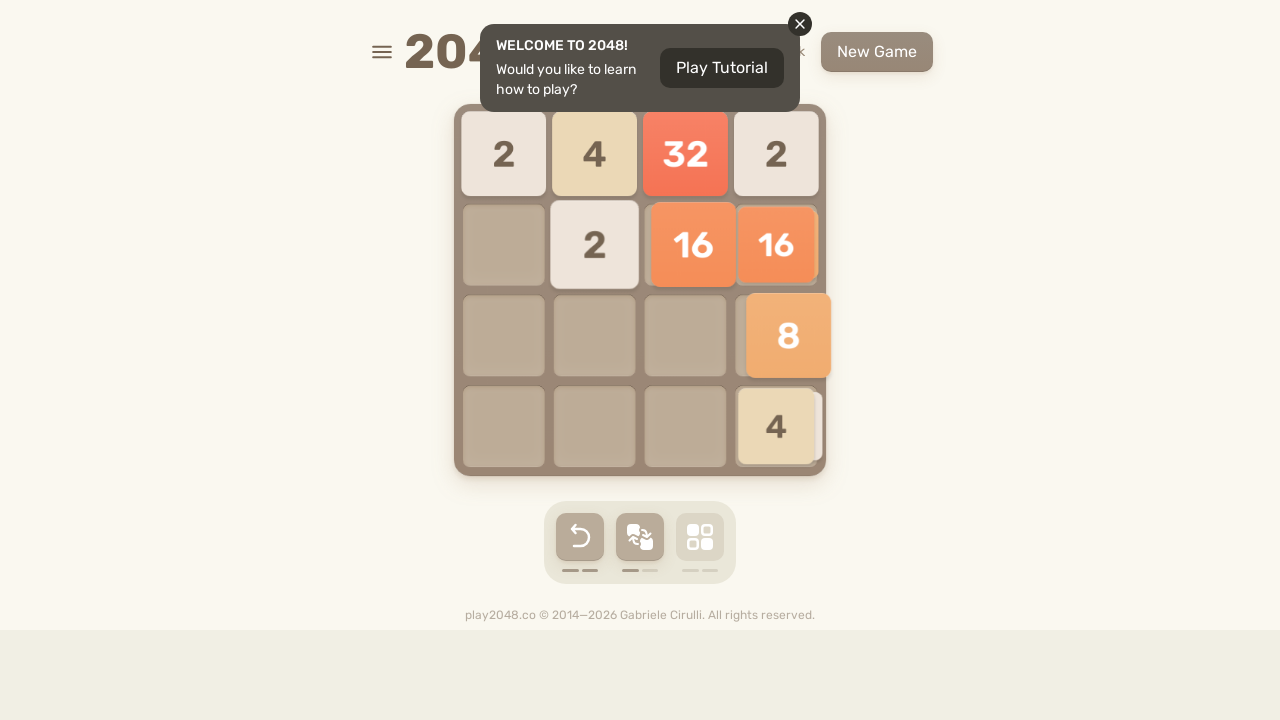

Pressed ArrowLeft key
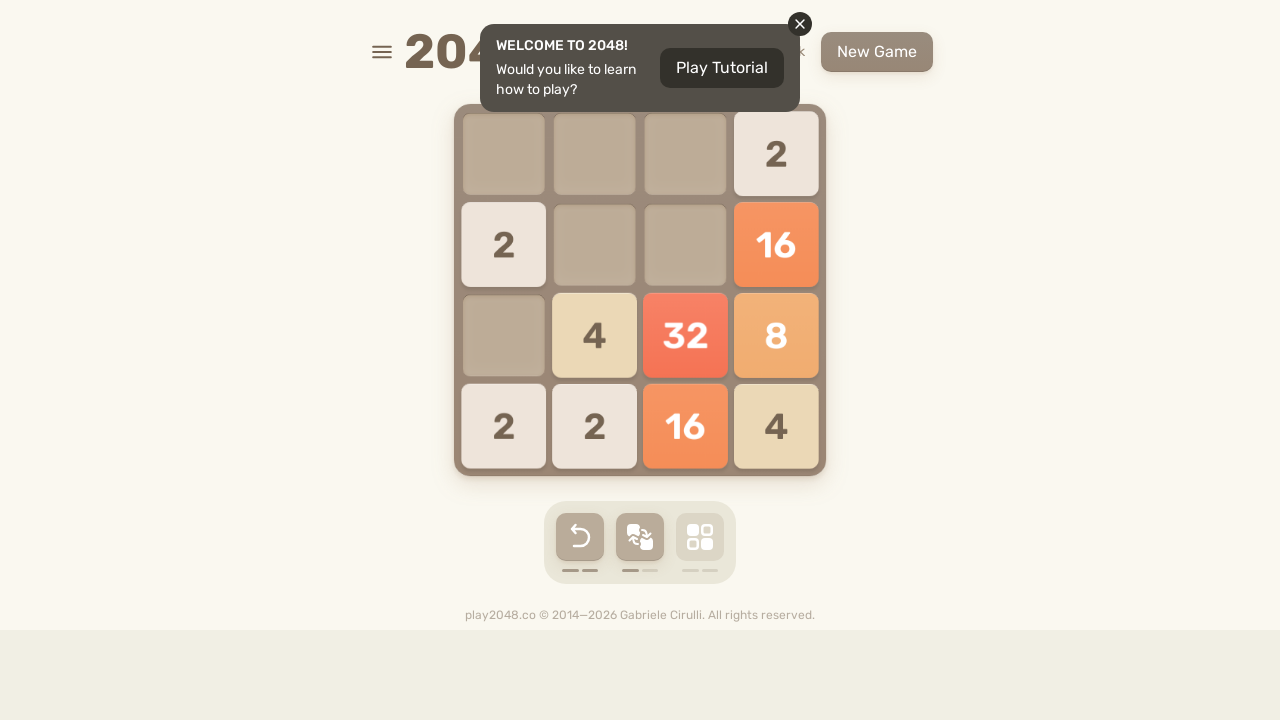

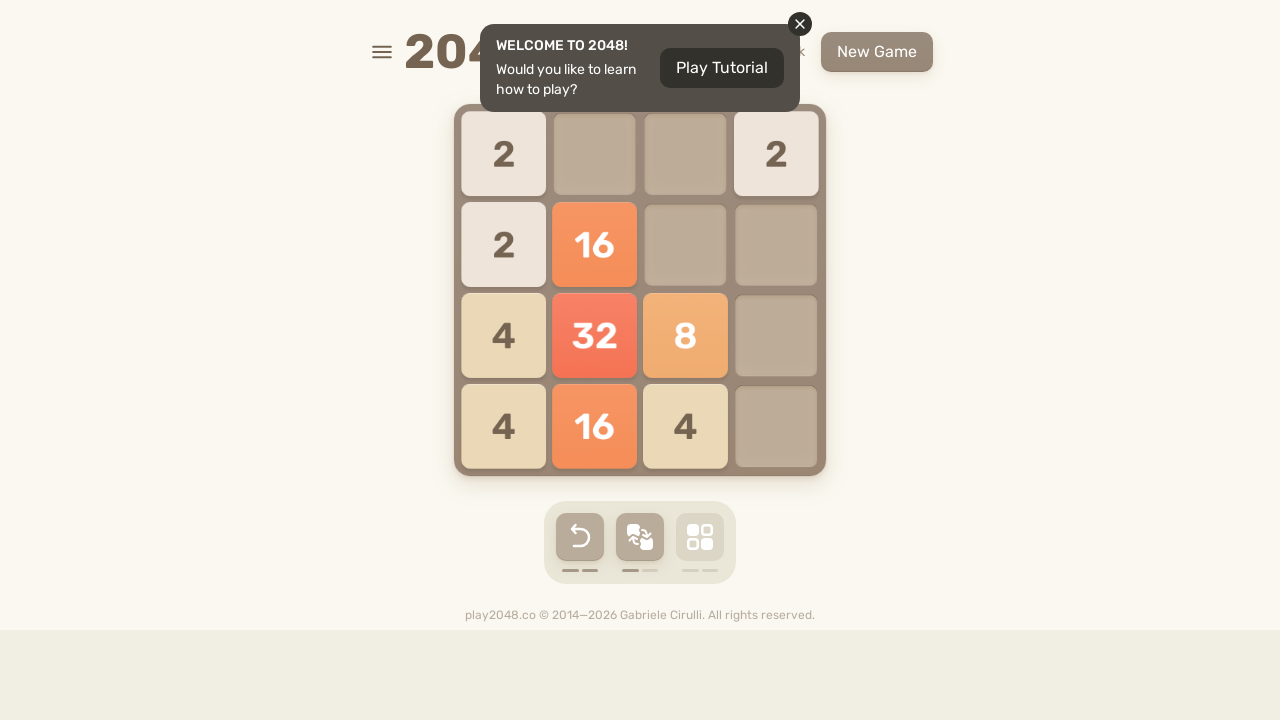